Tests number input field functionality by typing sequential numbers, clicking, and using double-click to select text, then verifying the final input value.

Starting URL: https://the-internet.herokuapp.com/inputs

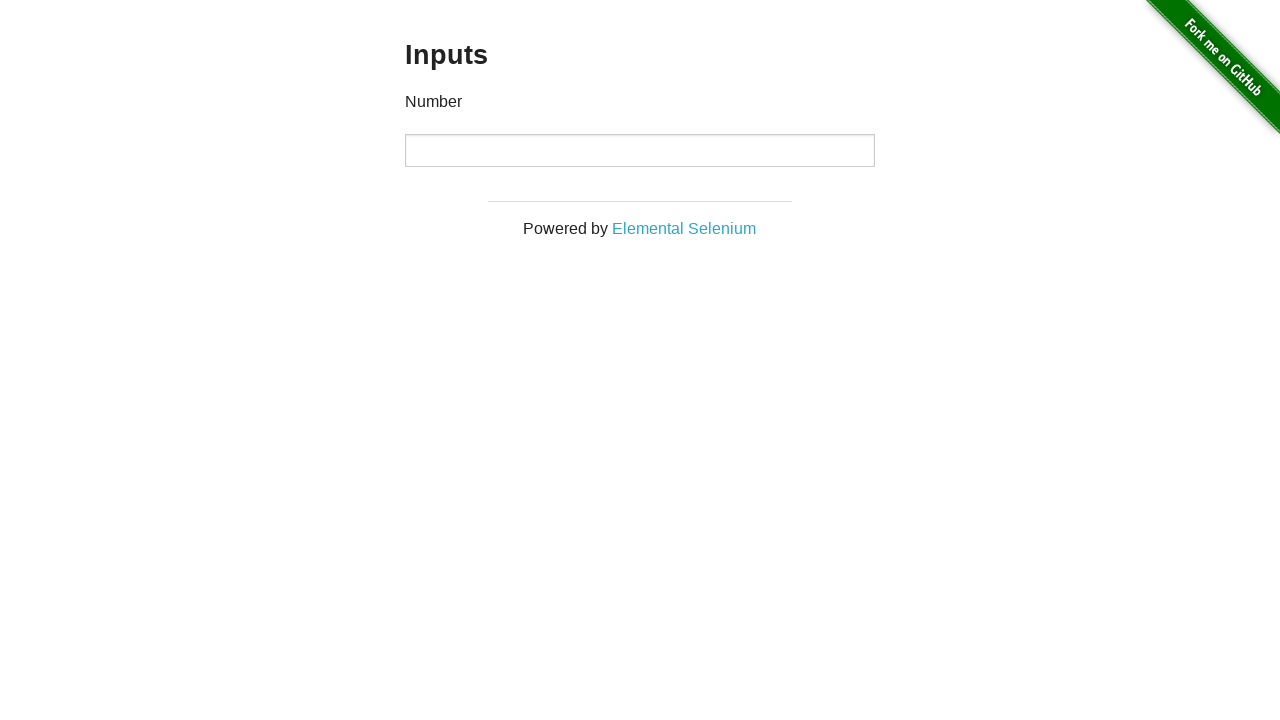

Filled input field with '1' on input
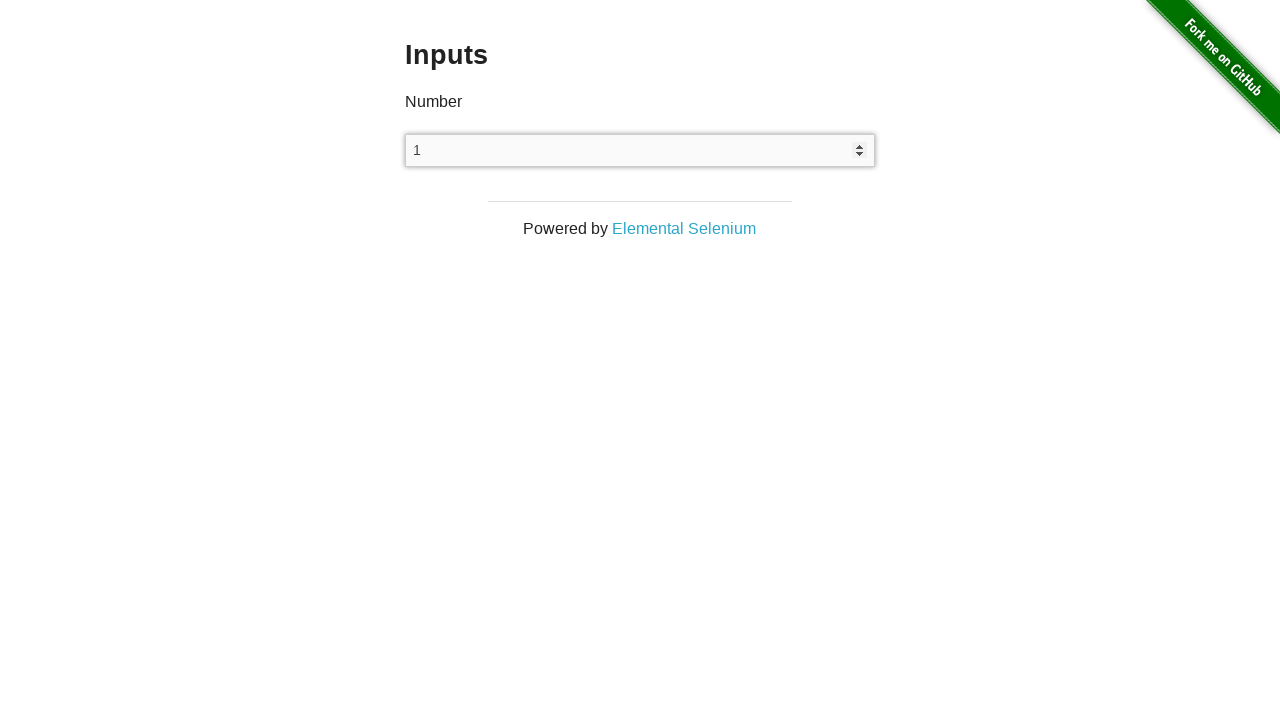

Clicked input field at (640, 150) on input
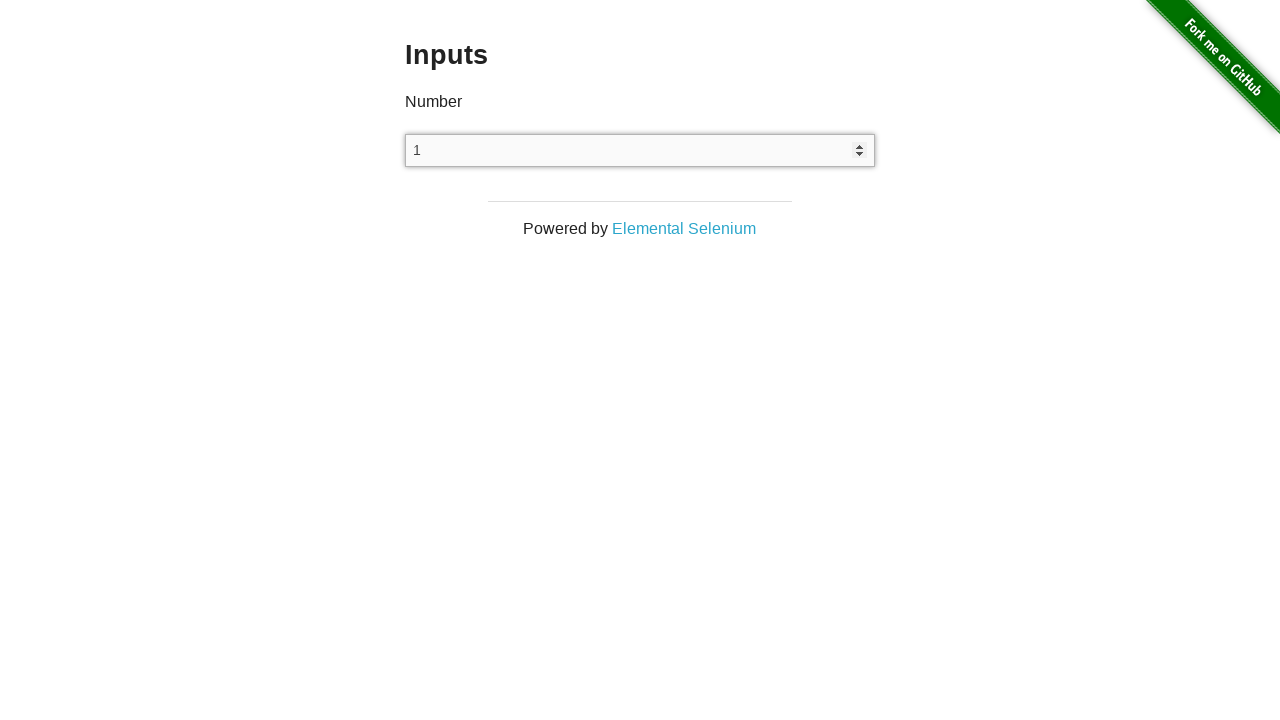

Filled input field with '2' on input
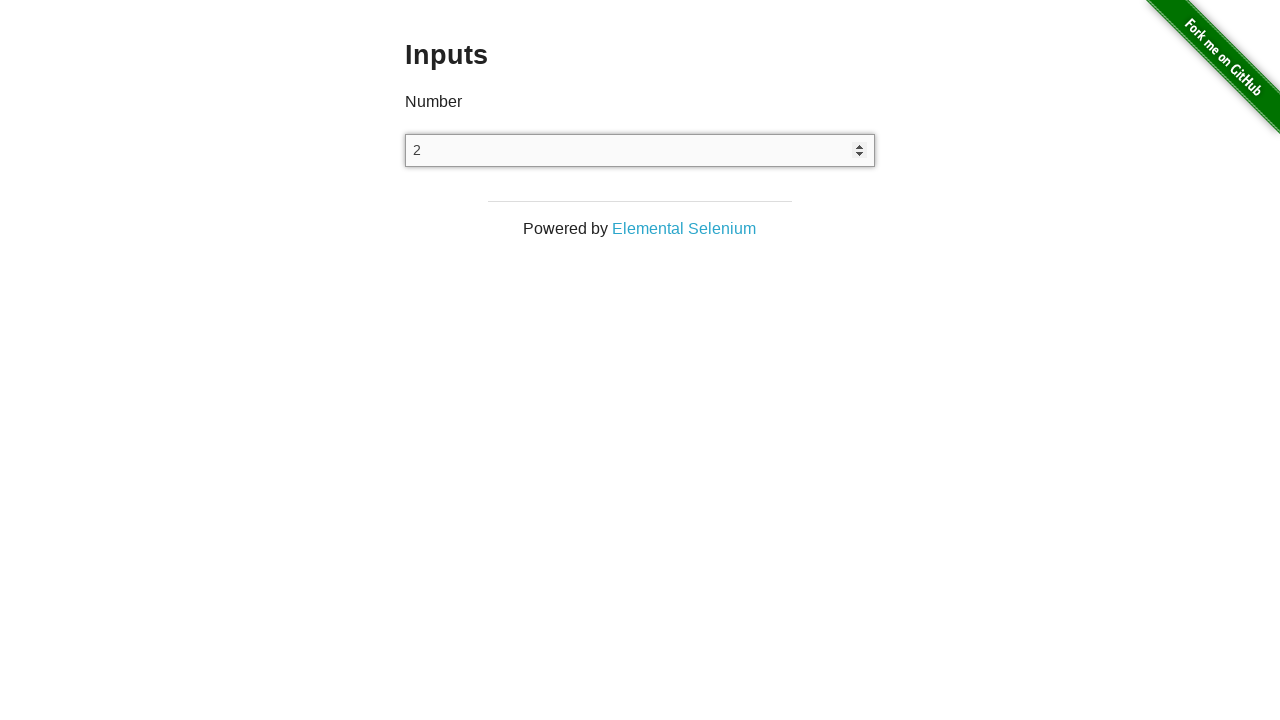

Clicked input field at (640, 150) on input
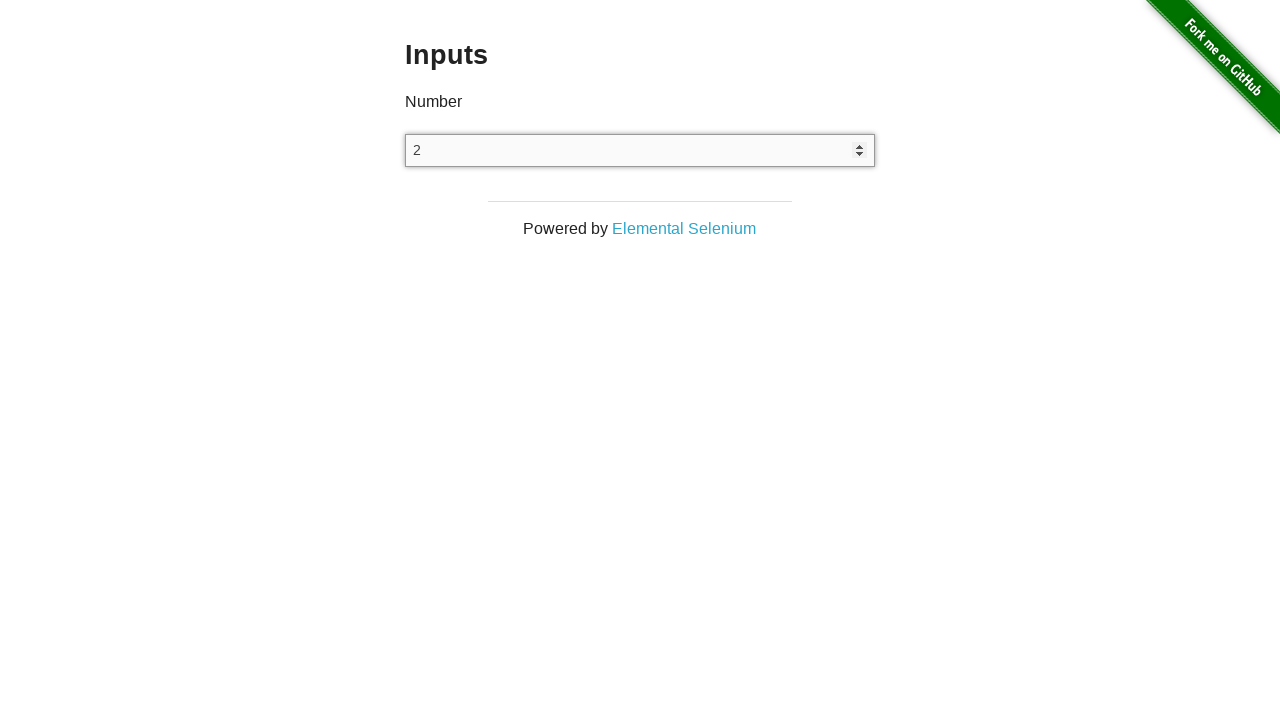

Double-clicked input field to select text at (640, 150) on input
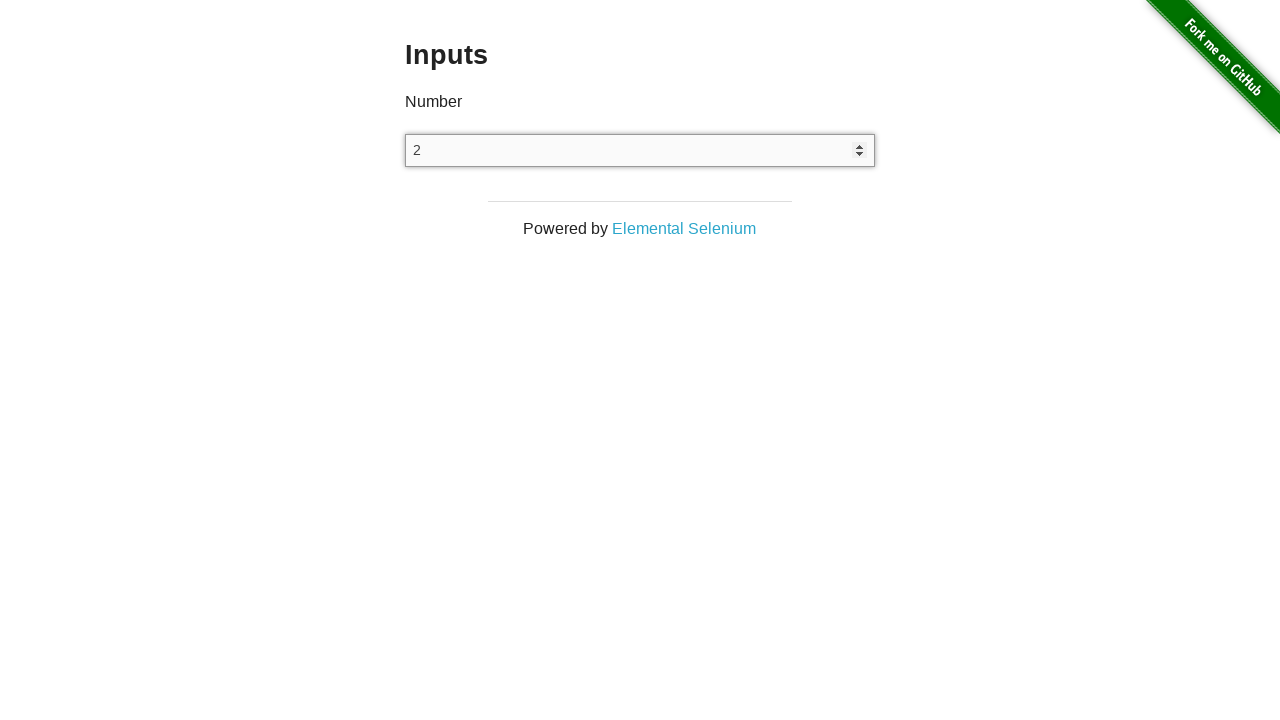

Filled input field with '3' on input
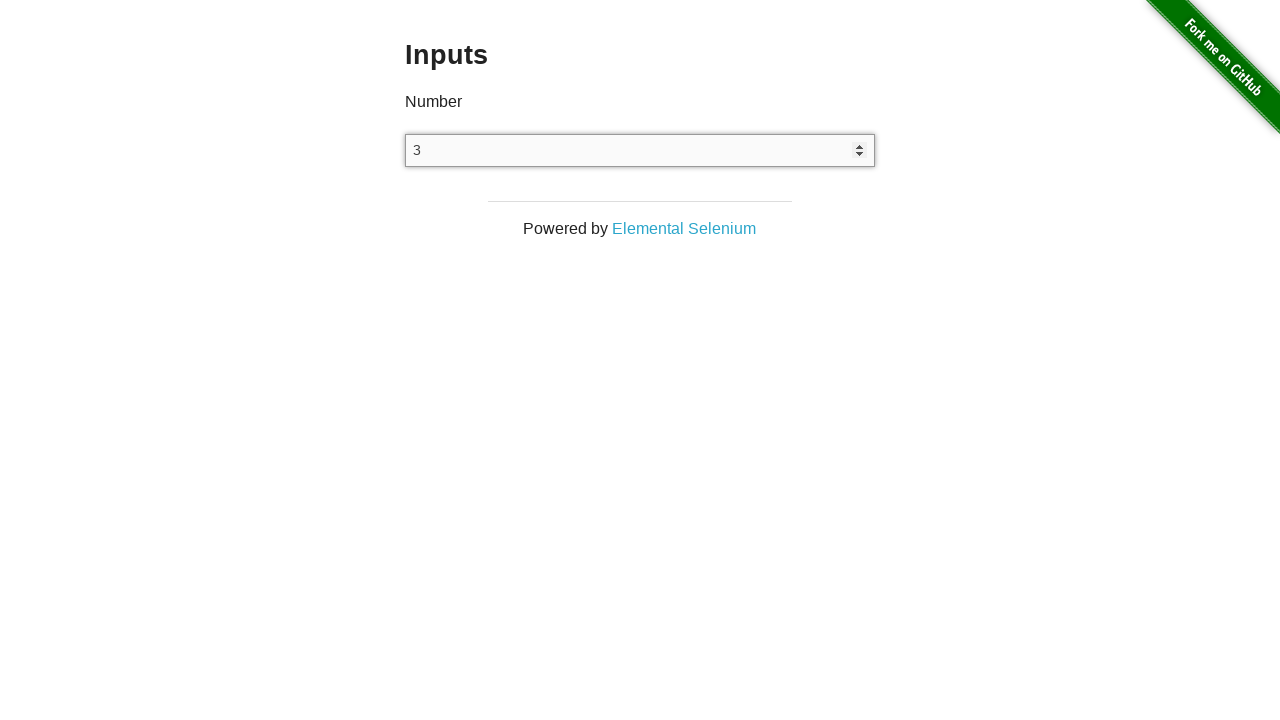

Clicked input field at (640, 150) on input
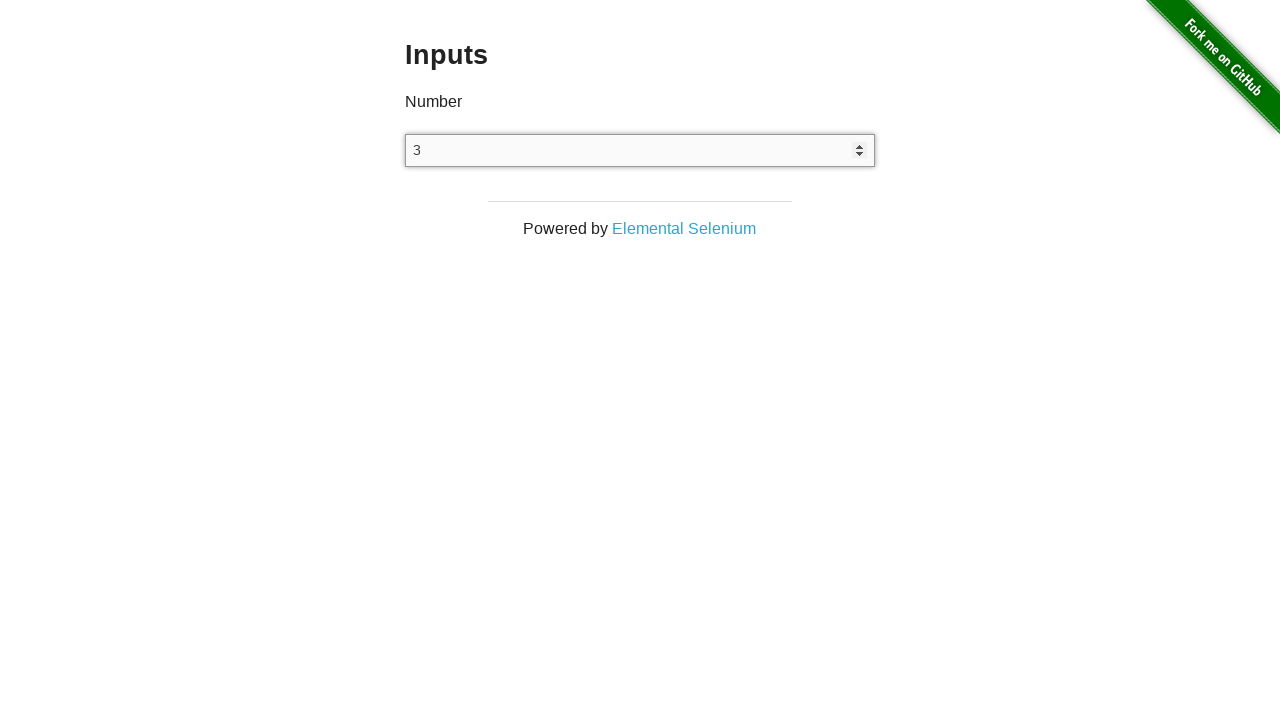

Filled input field with '4' on input
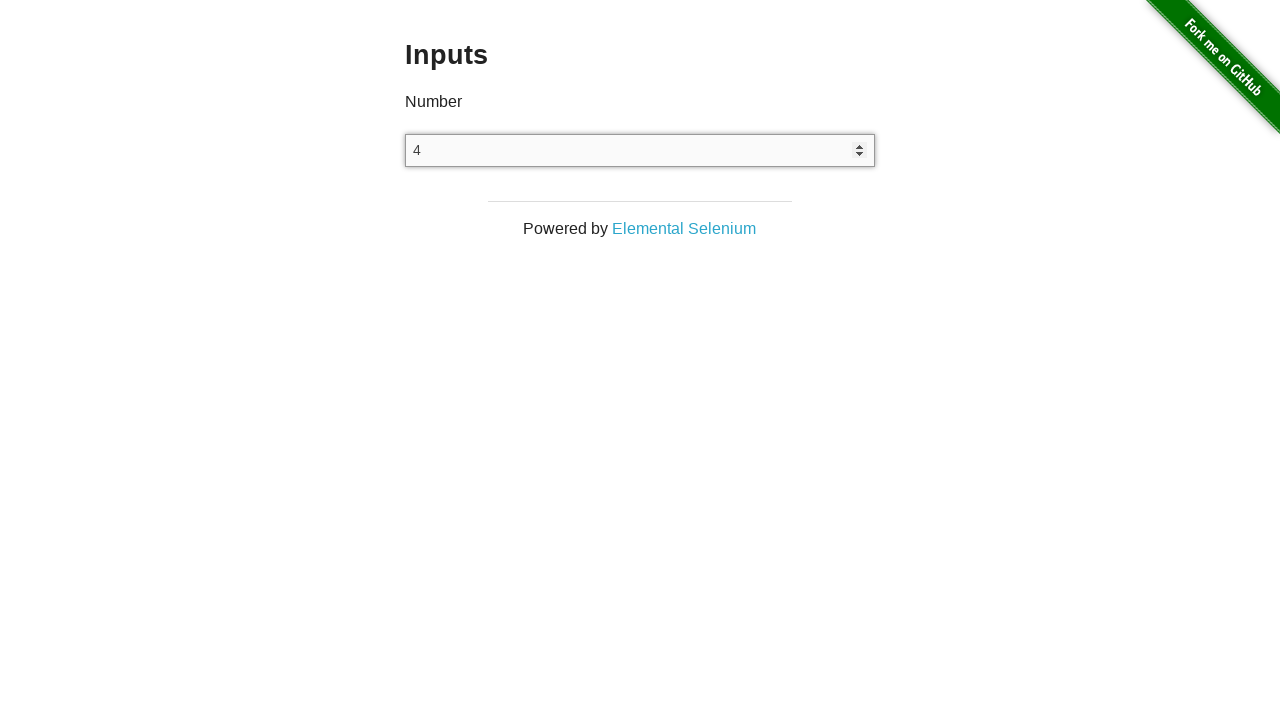

Clicked input field at (640, 150) on input
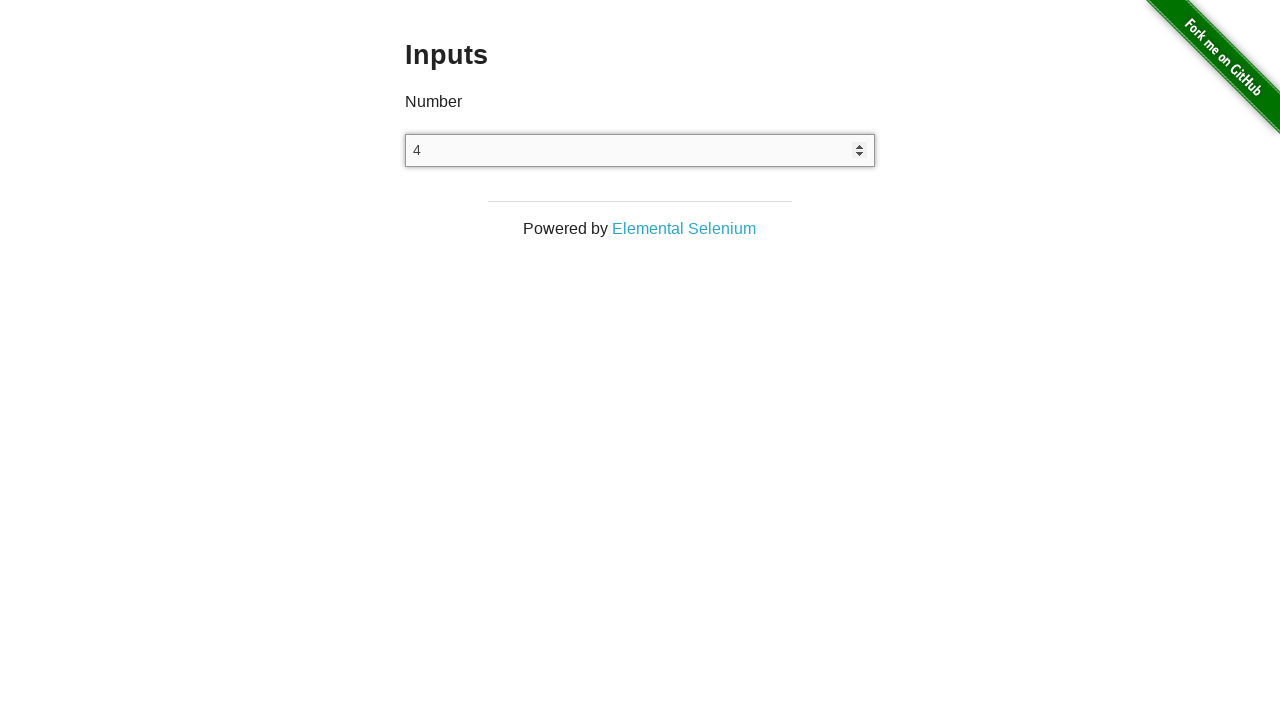

Filled input field with '5' on input
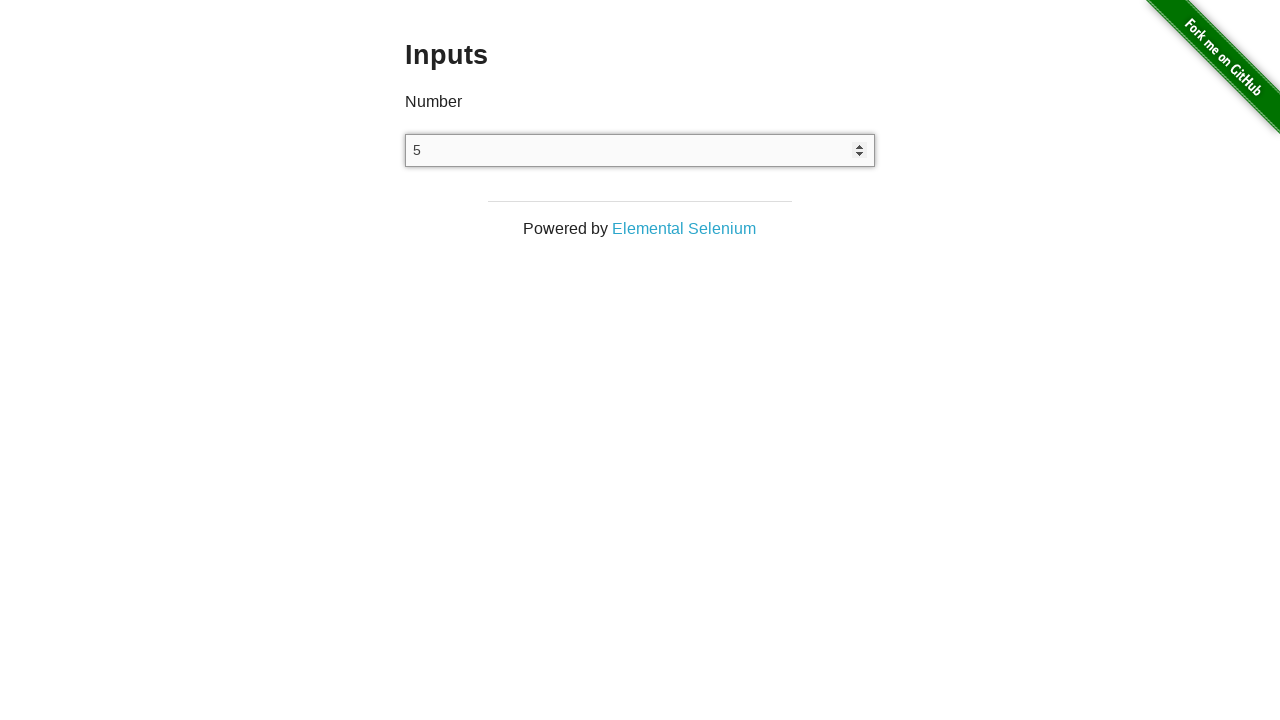

Clicked input field at (640, 150) on input
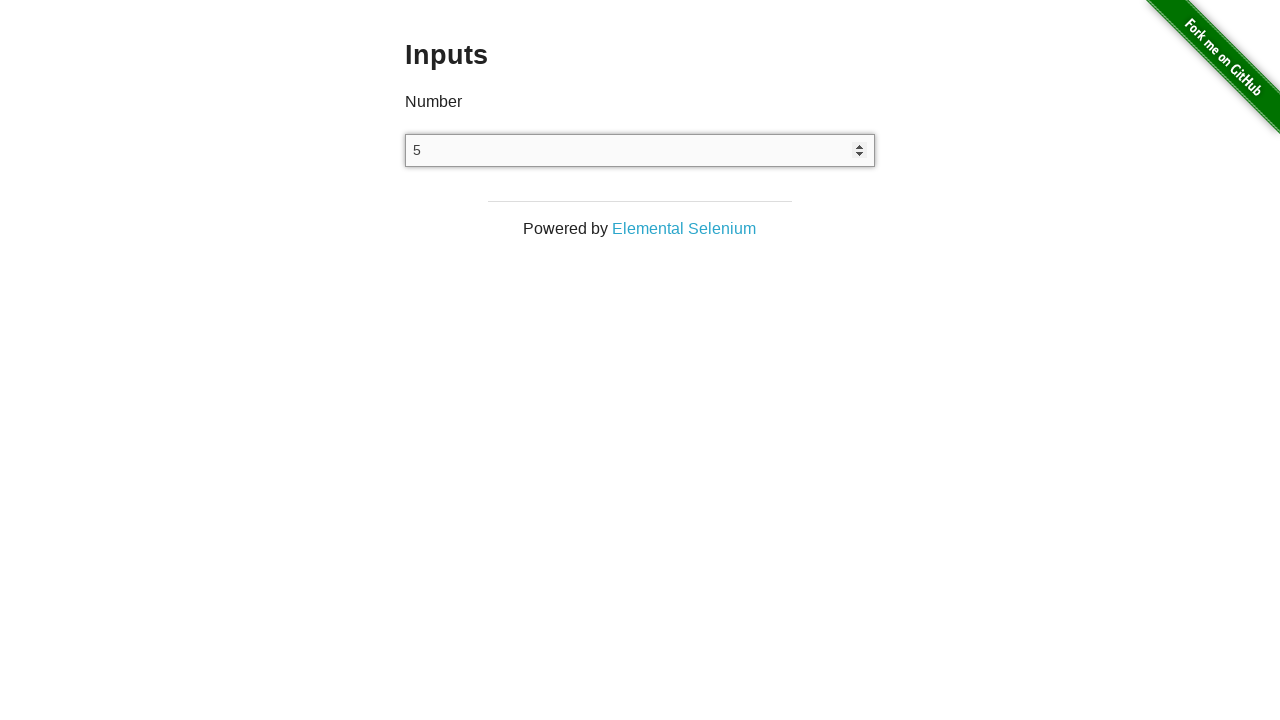

Filled input field with '6' on input
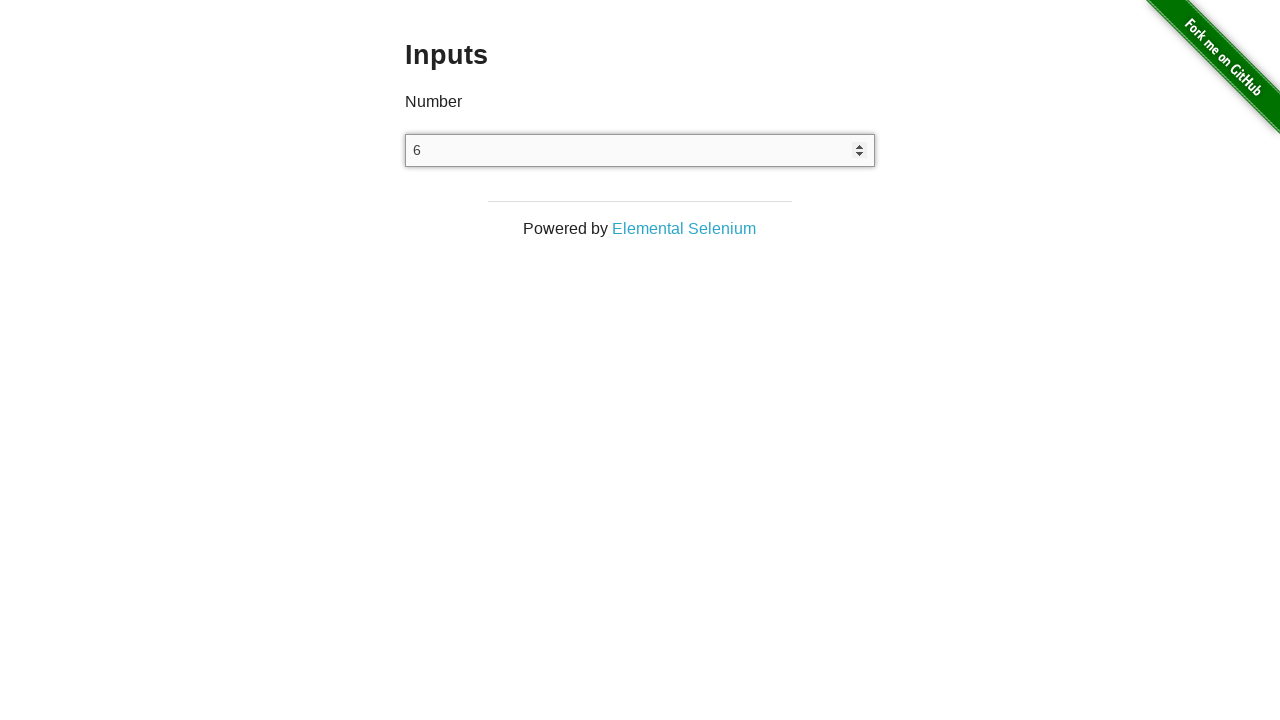

Clicked input field at (640, 150) on input
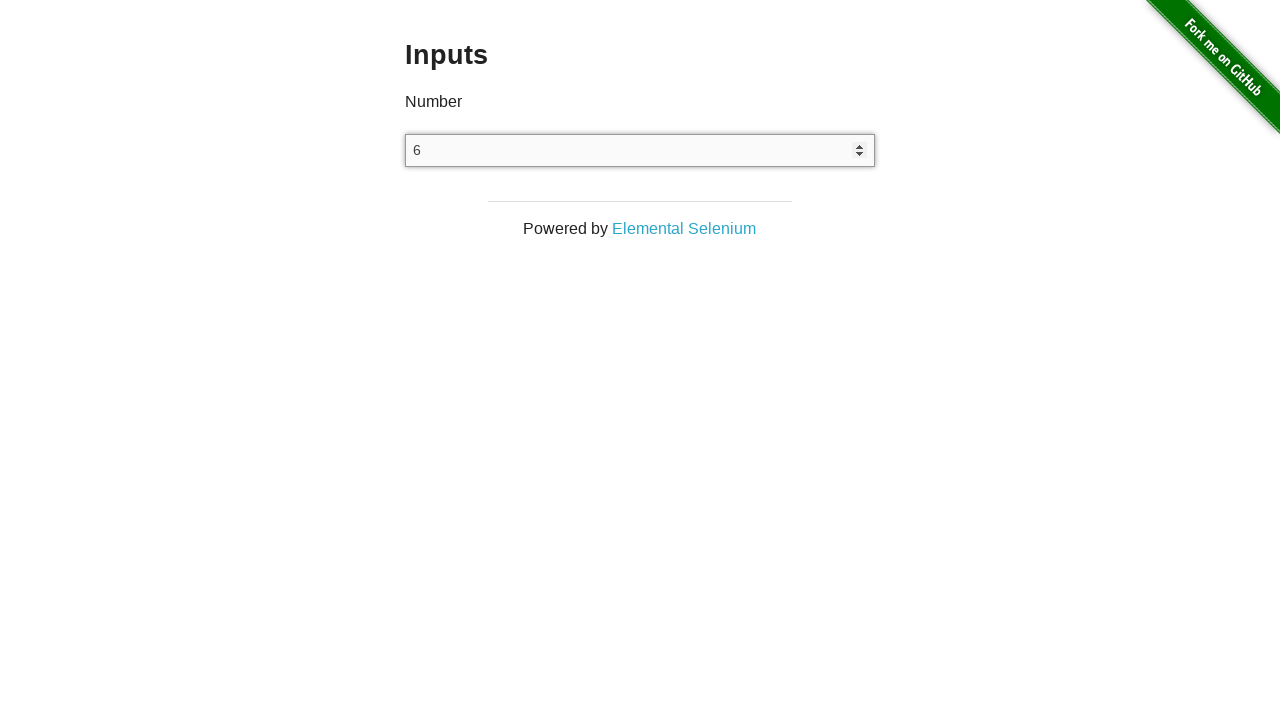

Filled input field with '7' on input
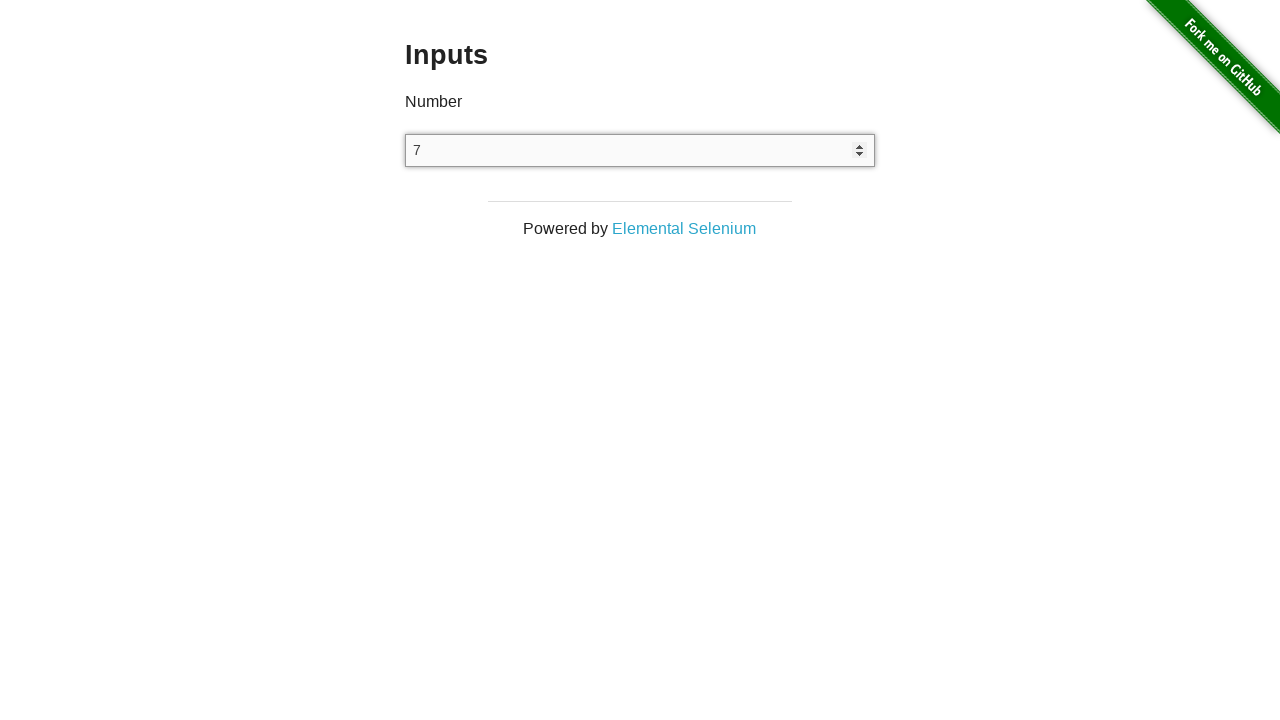

Clicked input field at (640, 150) on input
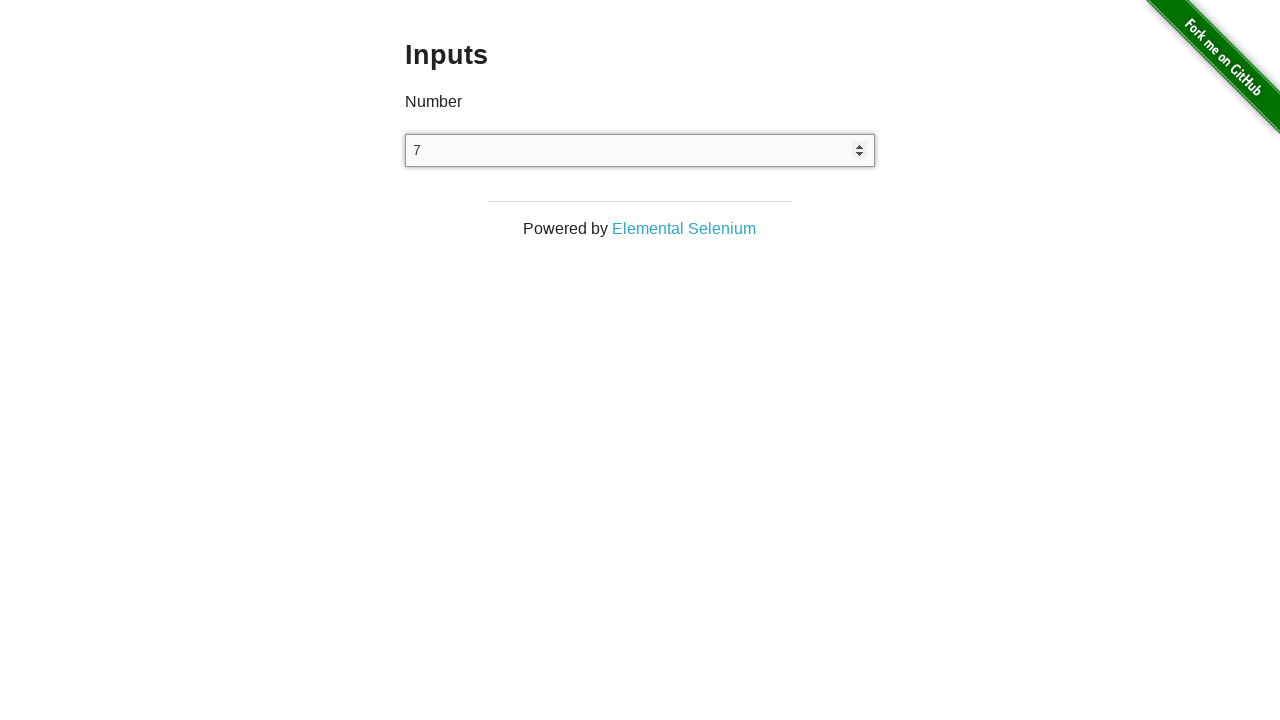

Double-clicked input field to select text at (640, 150) on input
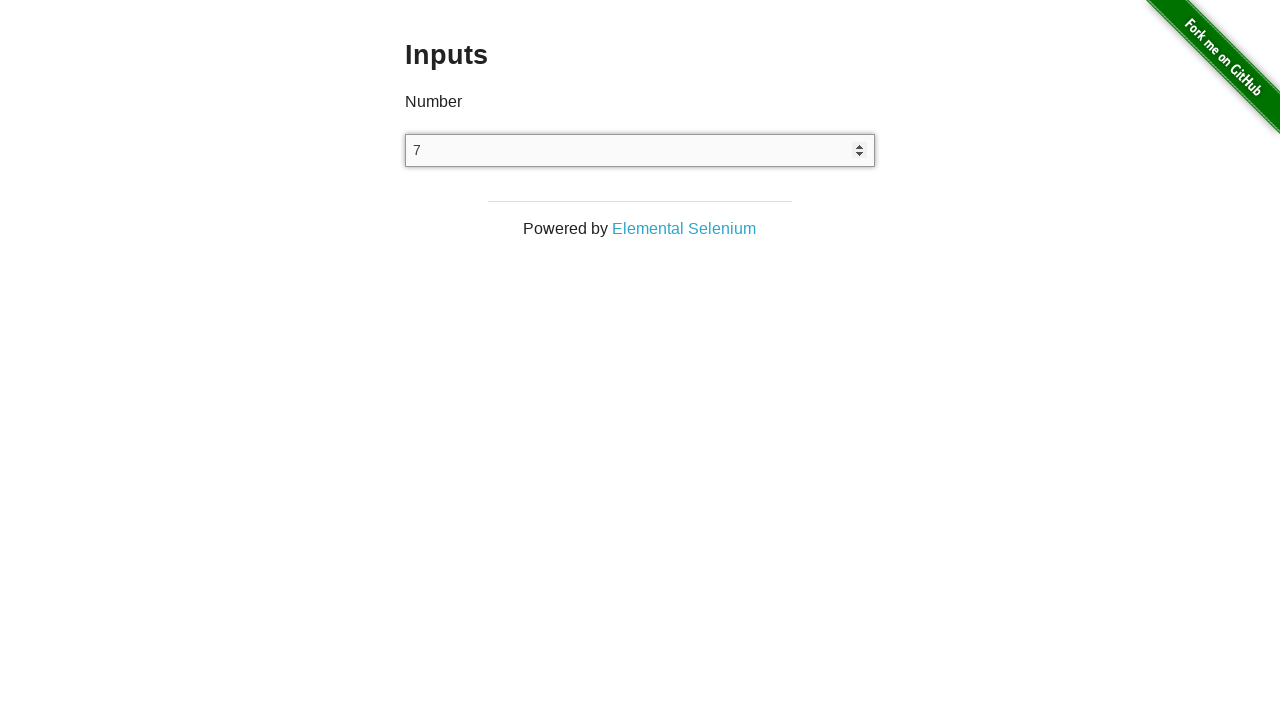

Filled input field with '8' on input
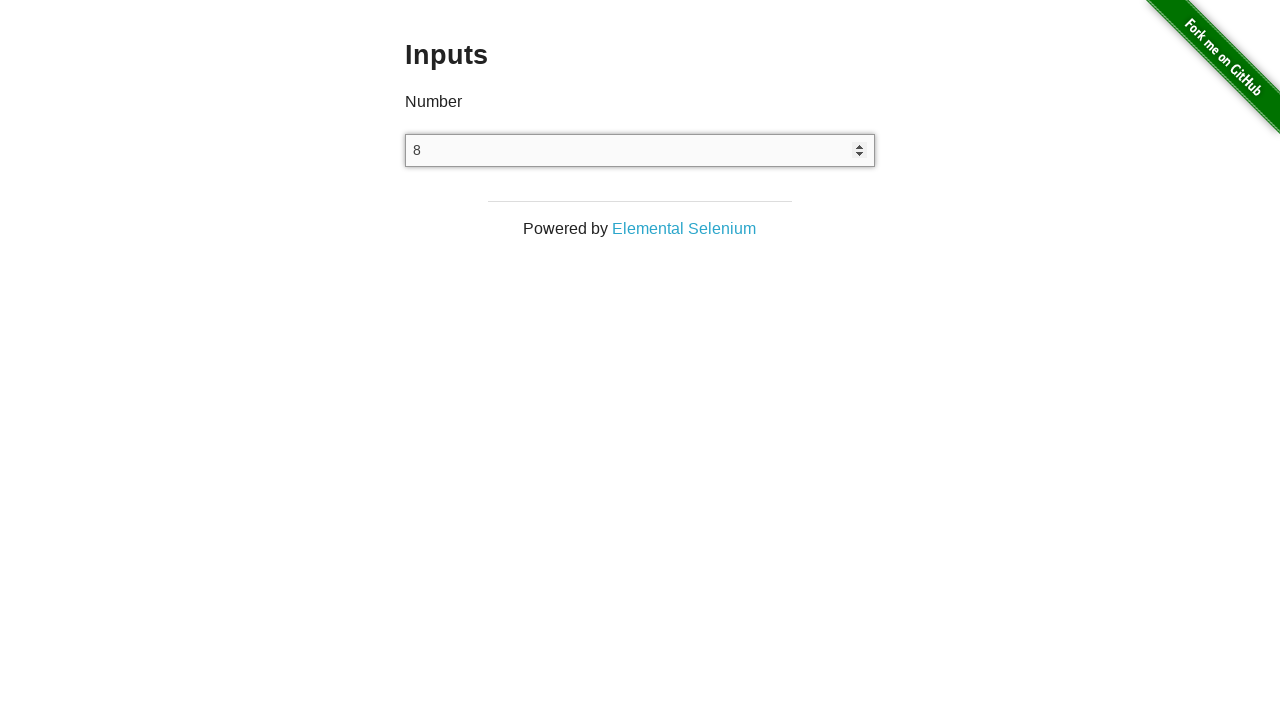

Clicked input field at (640, 150) on input
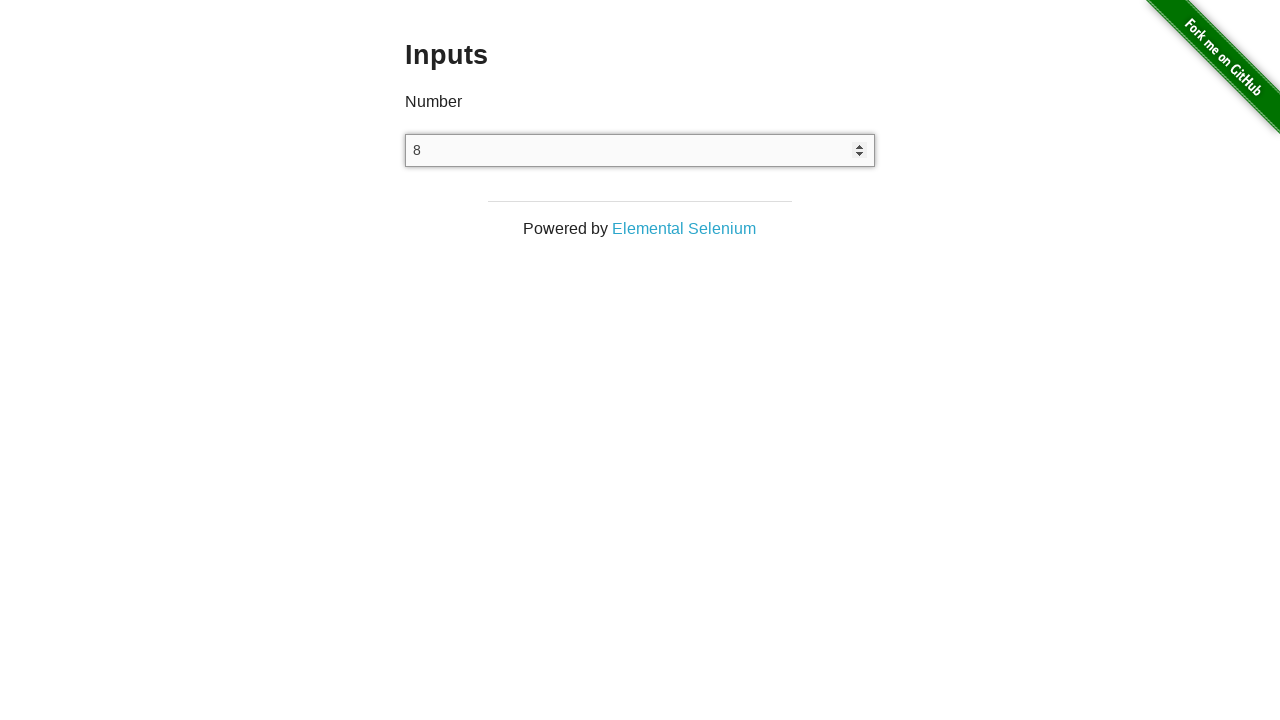

Filled input field with '9' on input
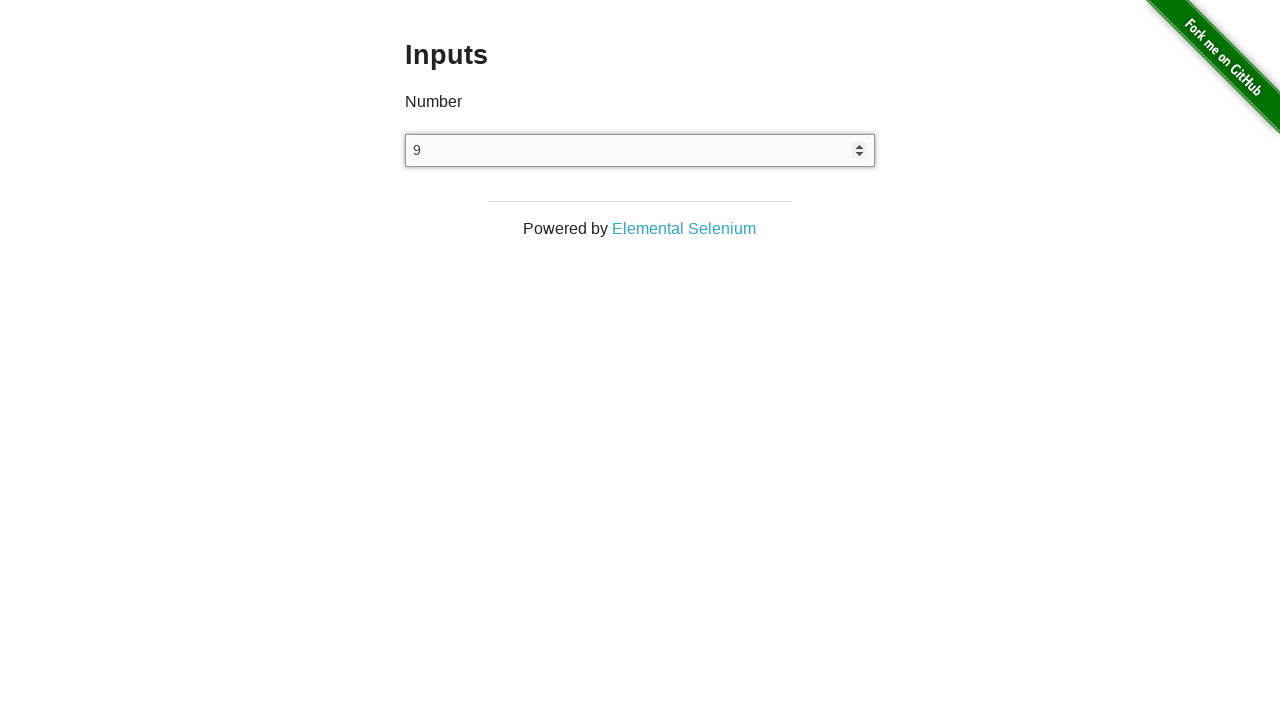

Clicked input field at (640, 150) on input
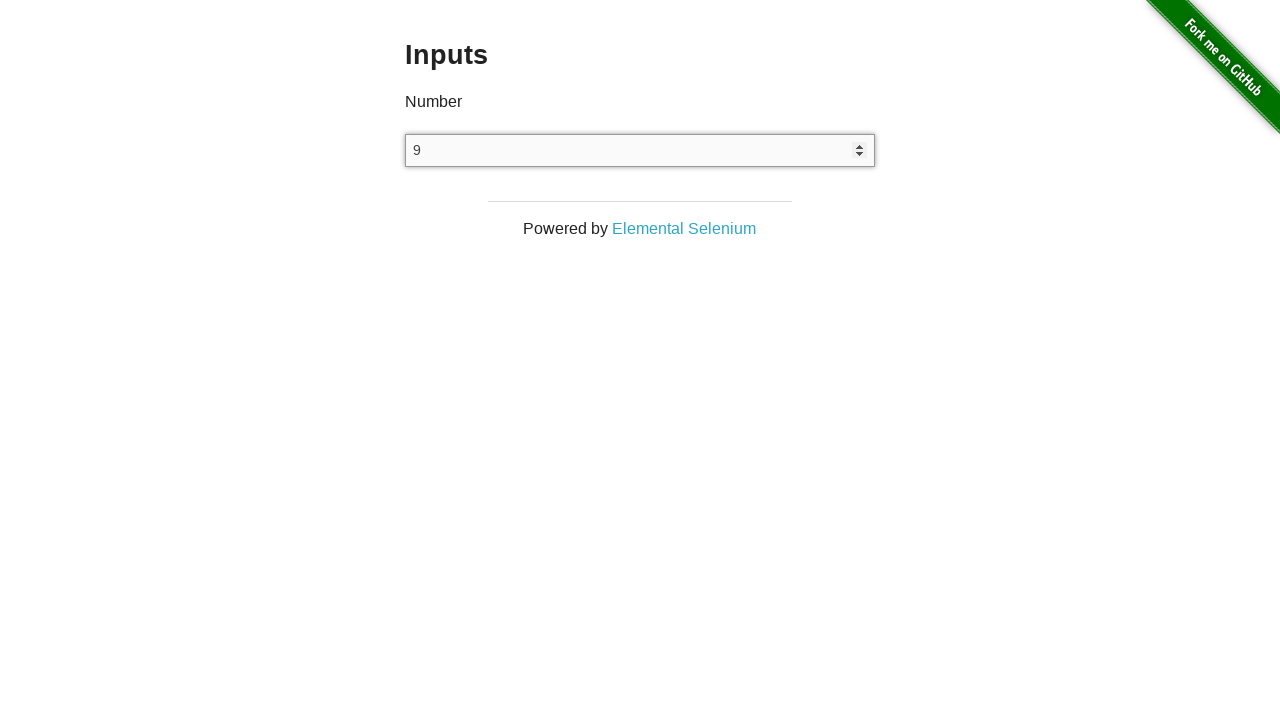

Double-clicked input field to select text at (640, 150) on input
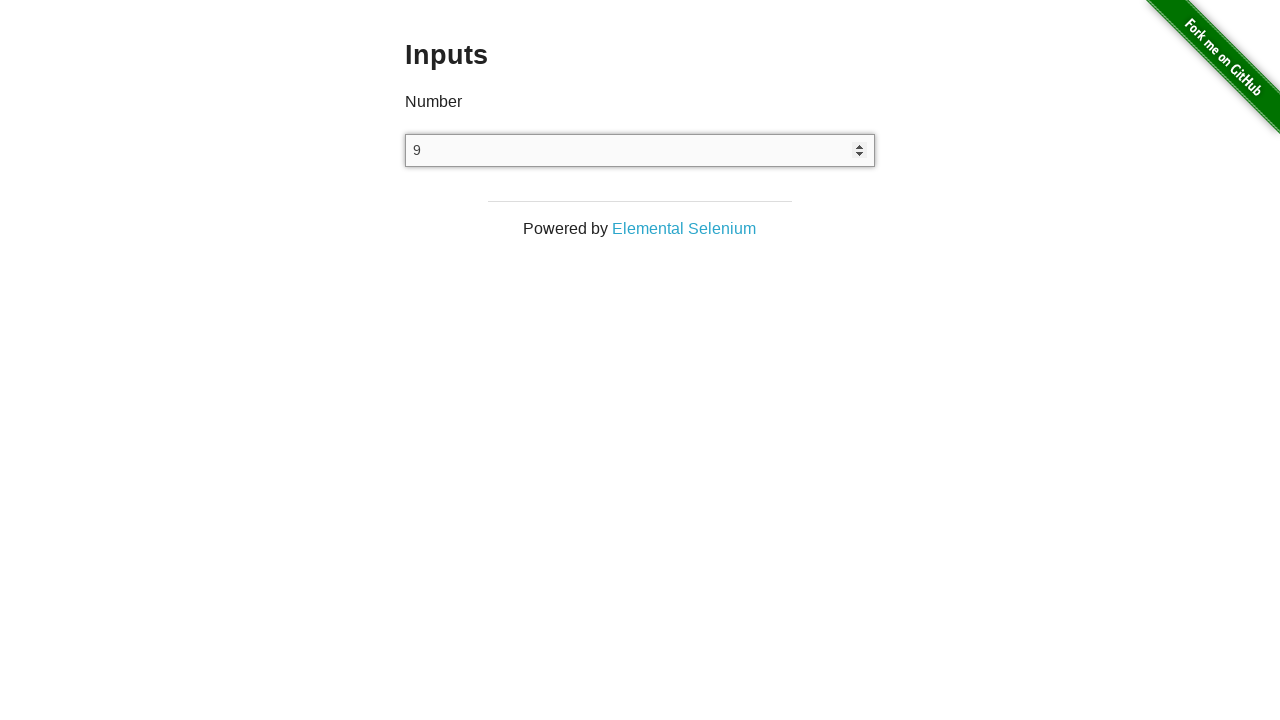

Filled input field with '10' on input
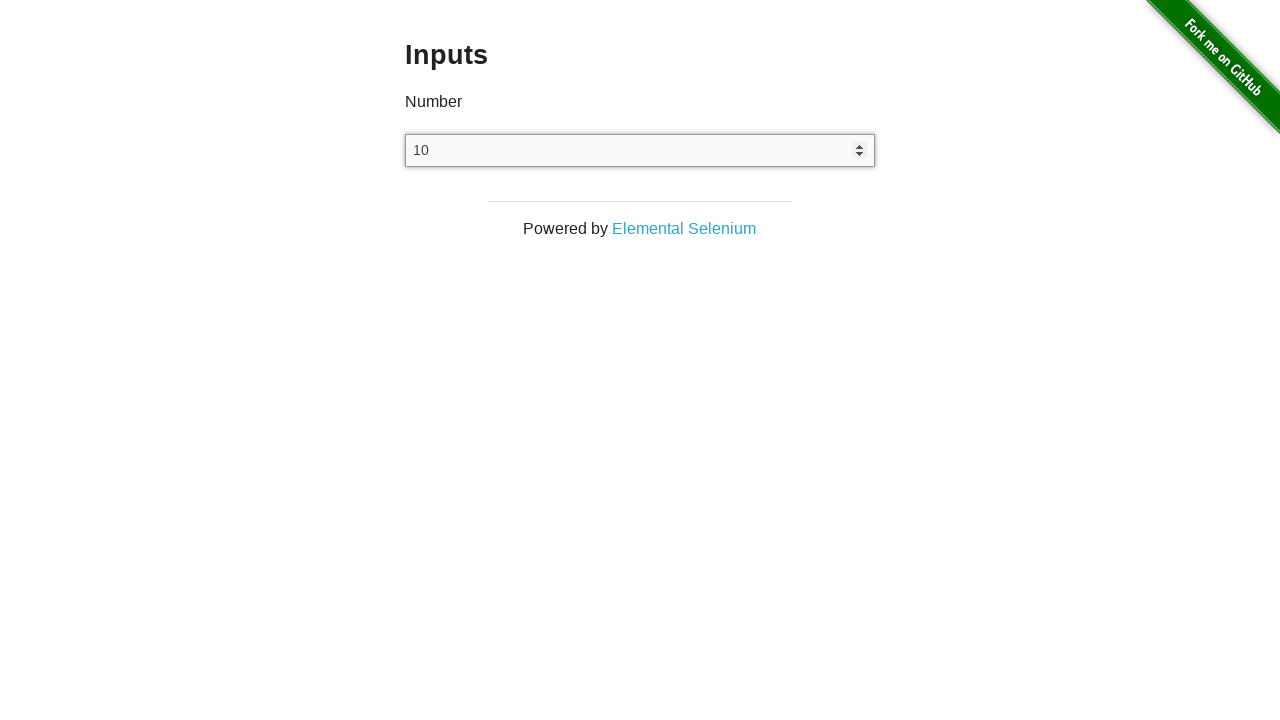

Clicked input field at (640, 150) on input
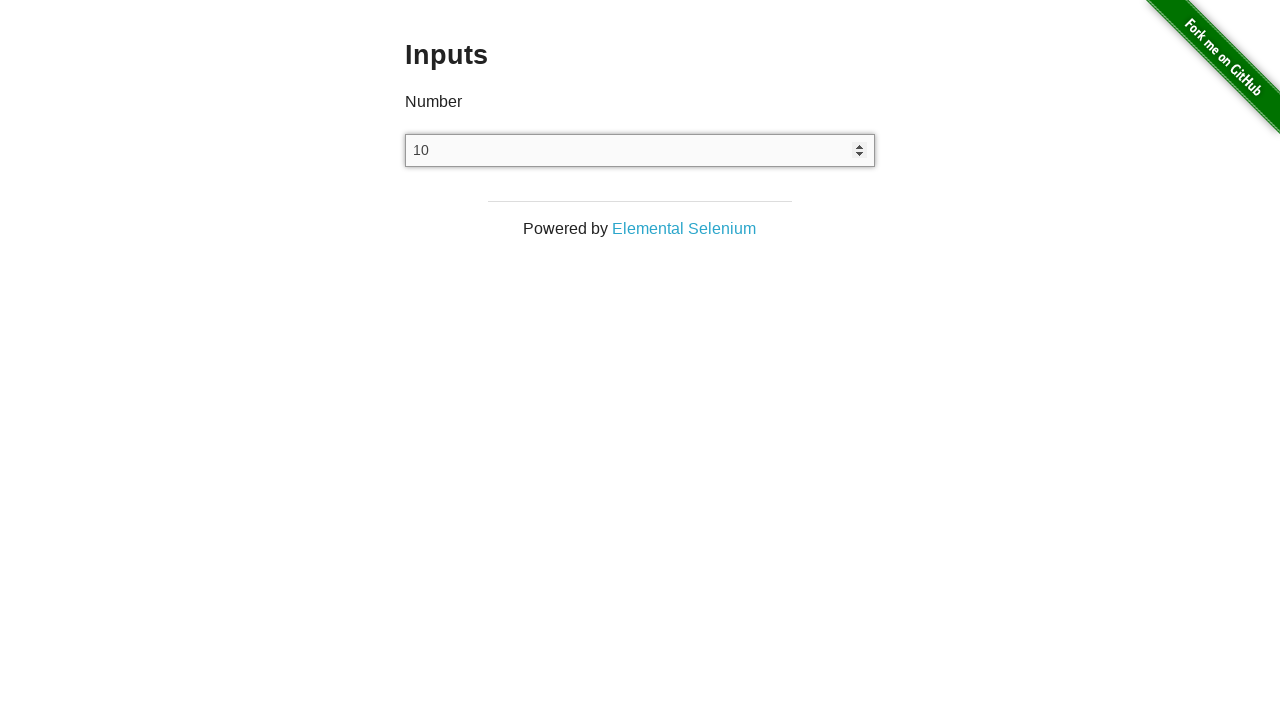

Filled input field with '11' on input
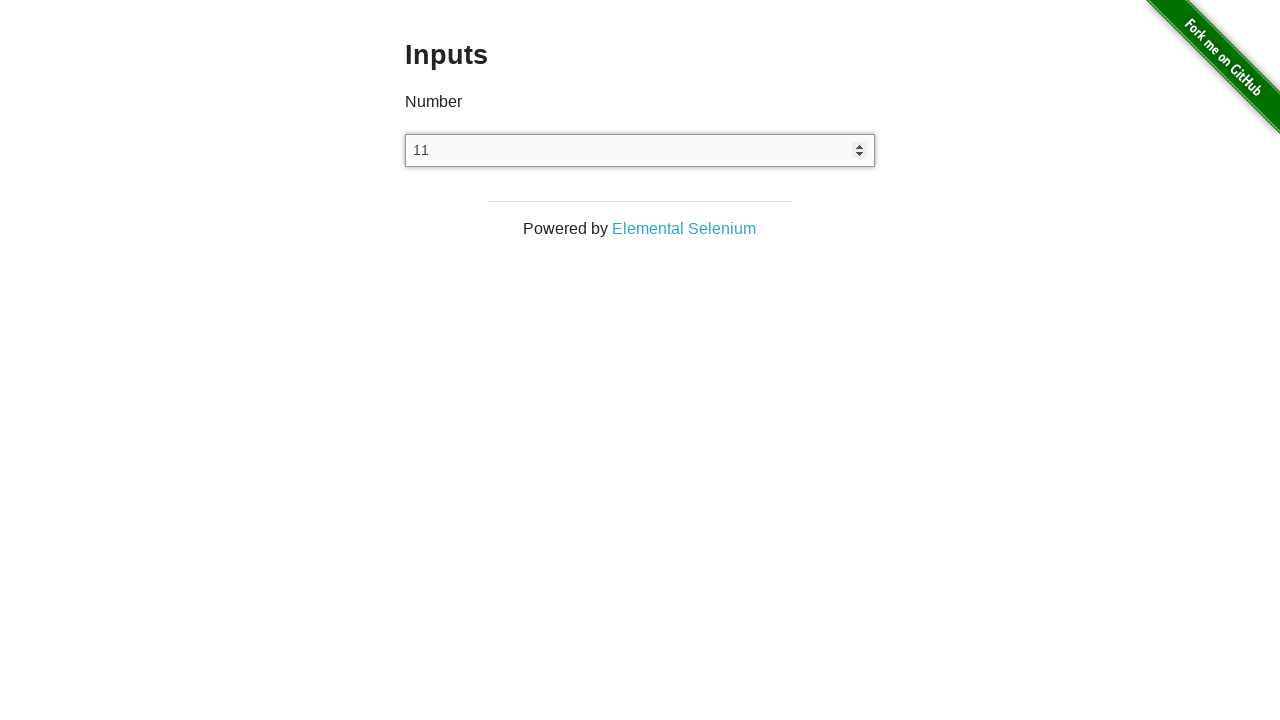

Clicked input field at (640, 150) on input
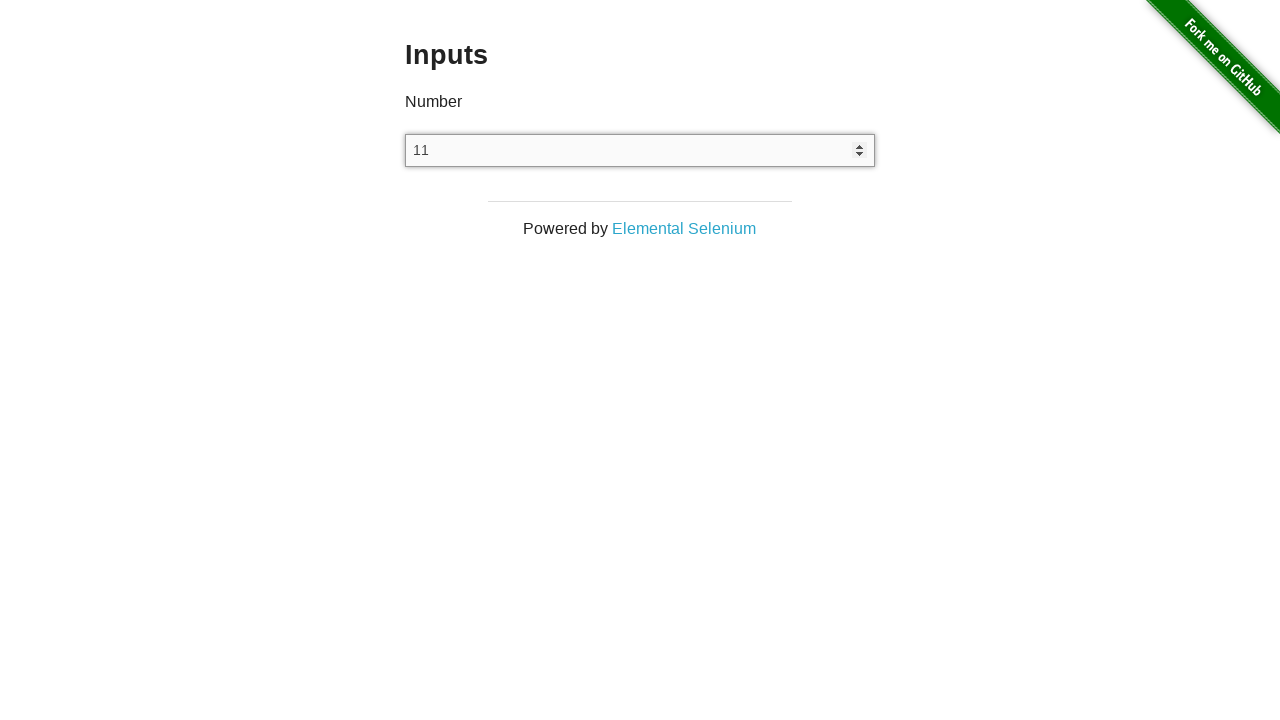

Filled input field with '12' on input
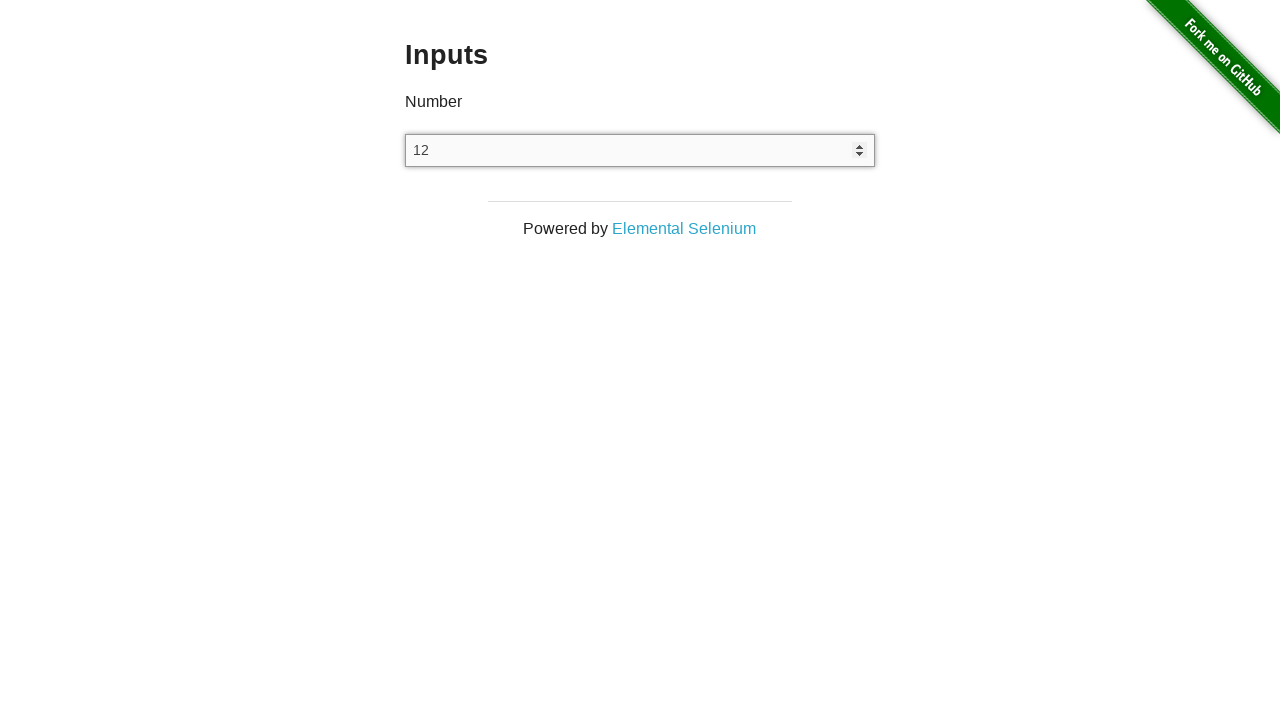

Clicked input field at (640, 150) on input
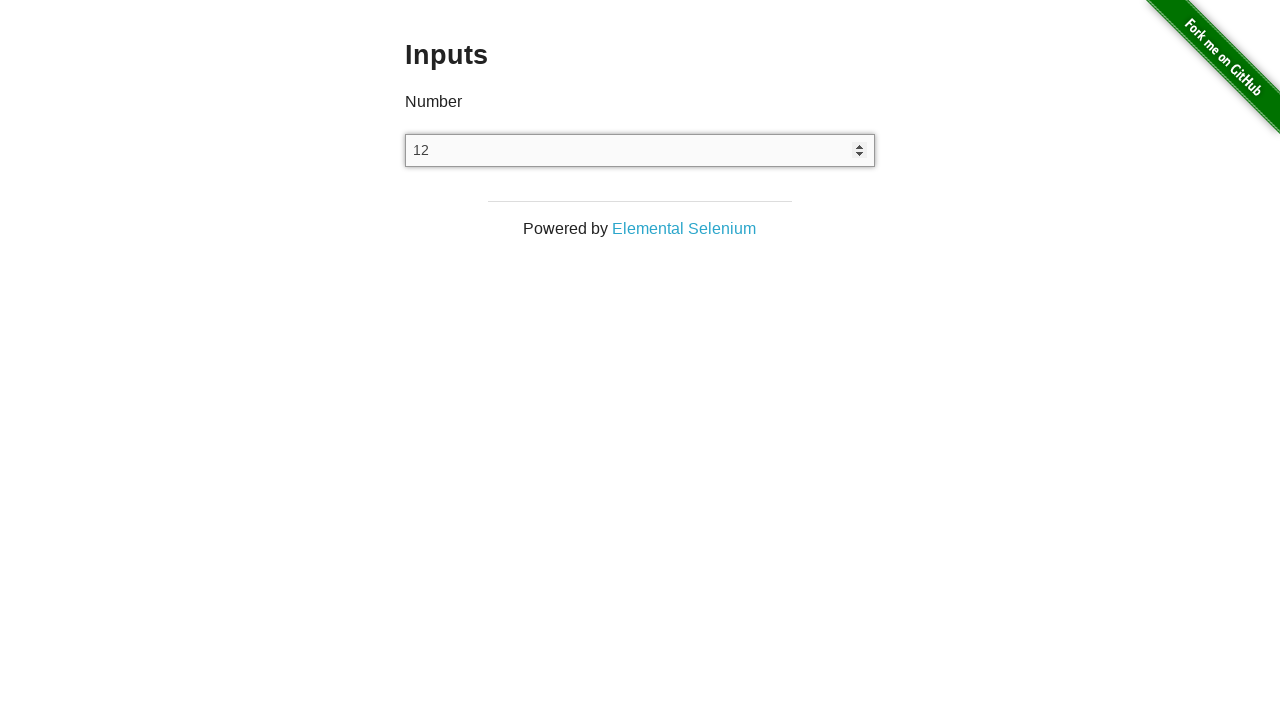

Double-clicked input field to select text at (640, 150) on input
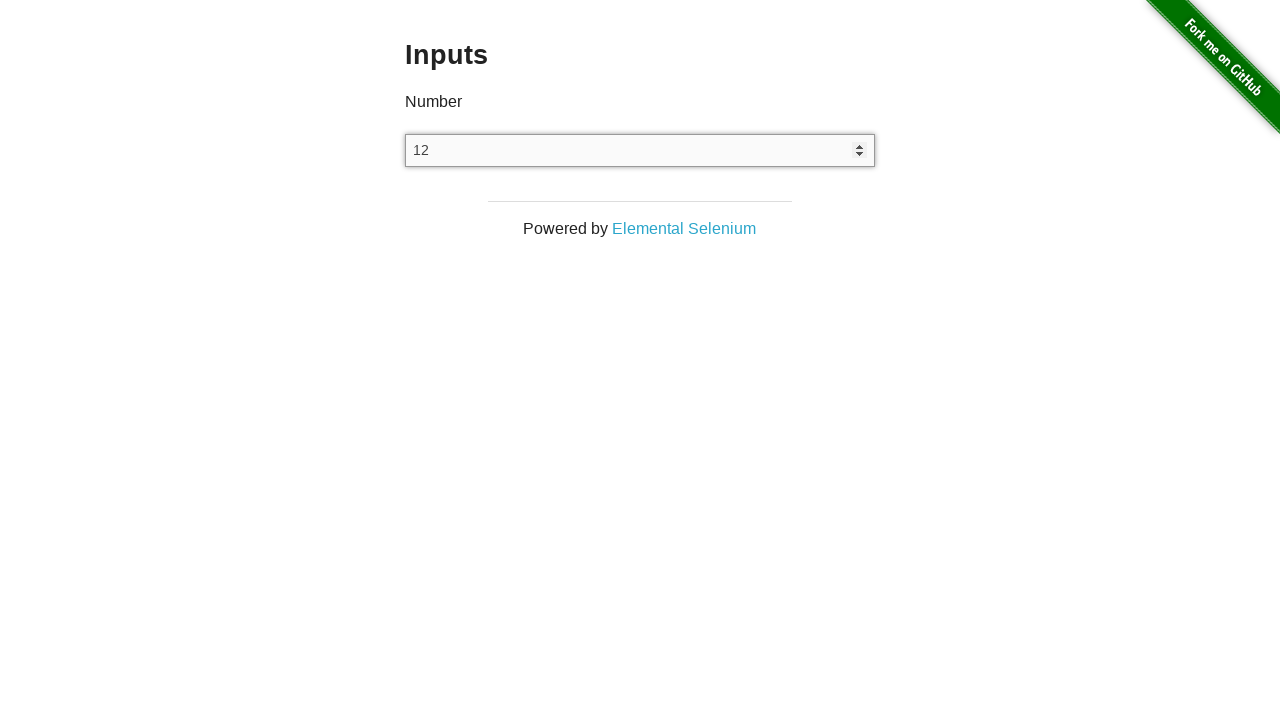

Filled input field with '13' on input
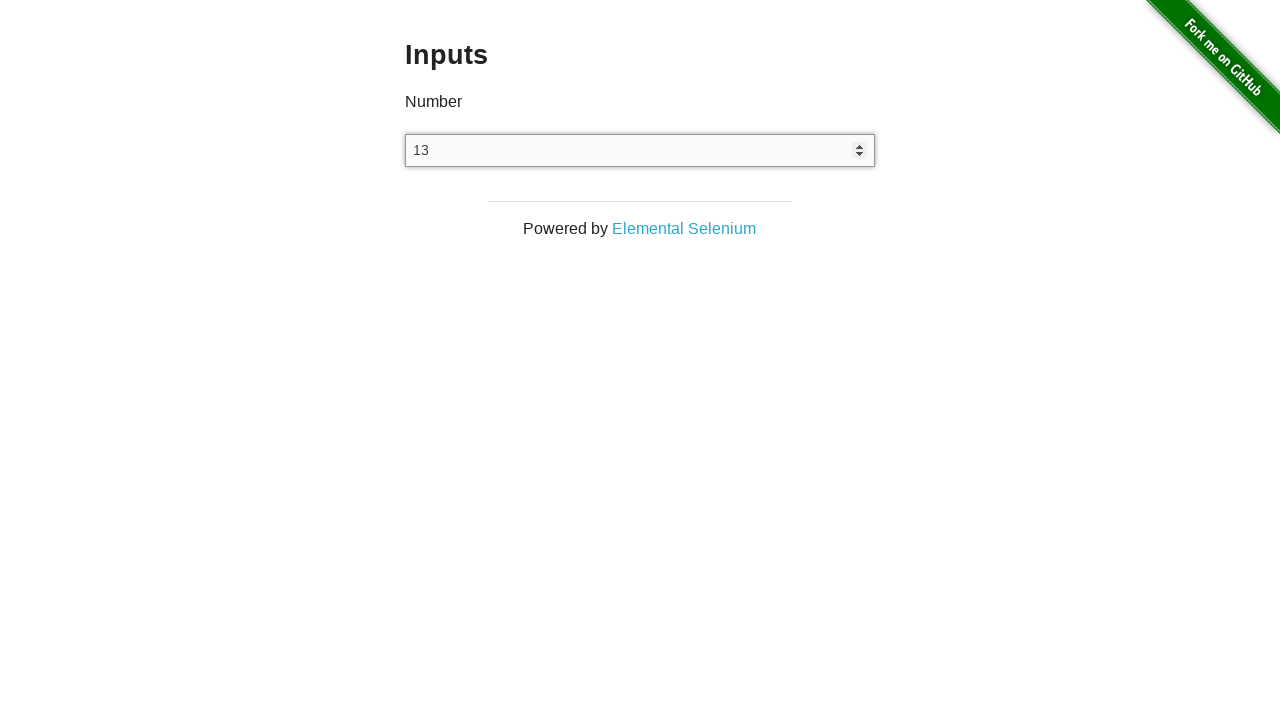

Clicked input field at (640, 150) on input
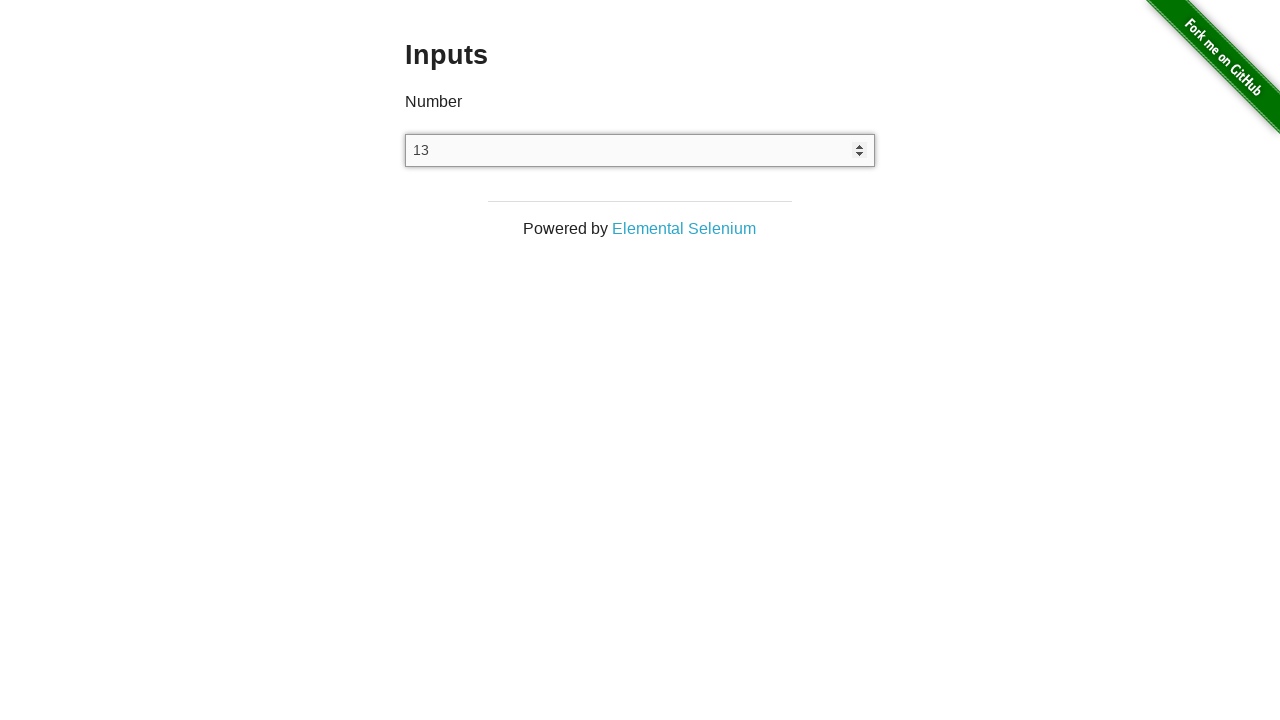

Filled input field with '14' on input
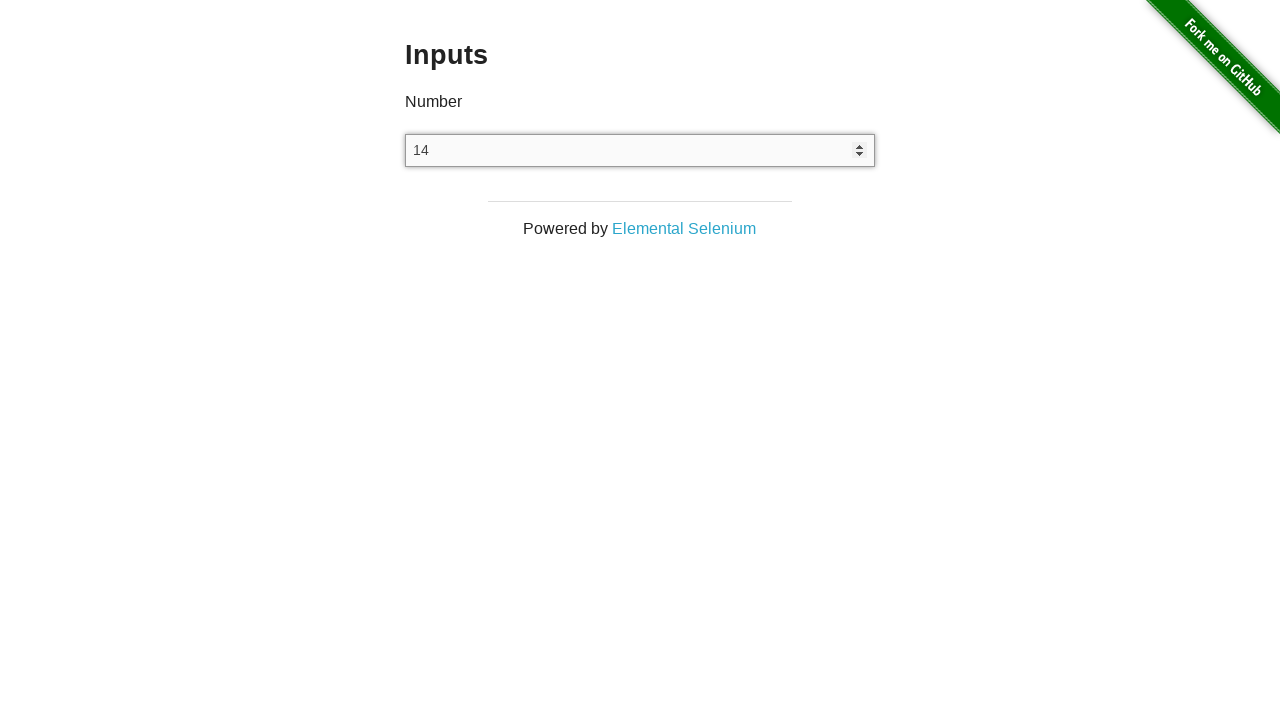

Clicked input field at (640, 150) on input
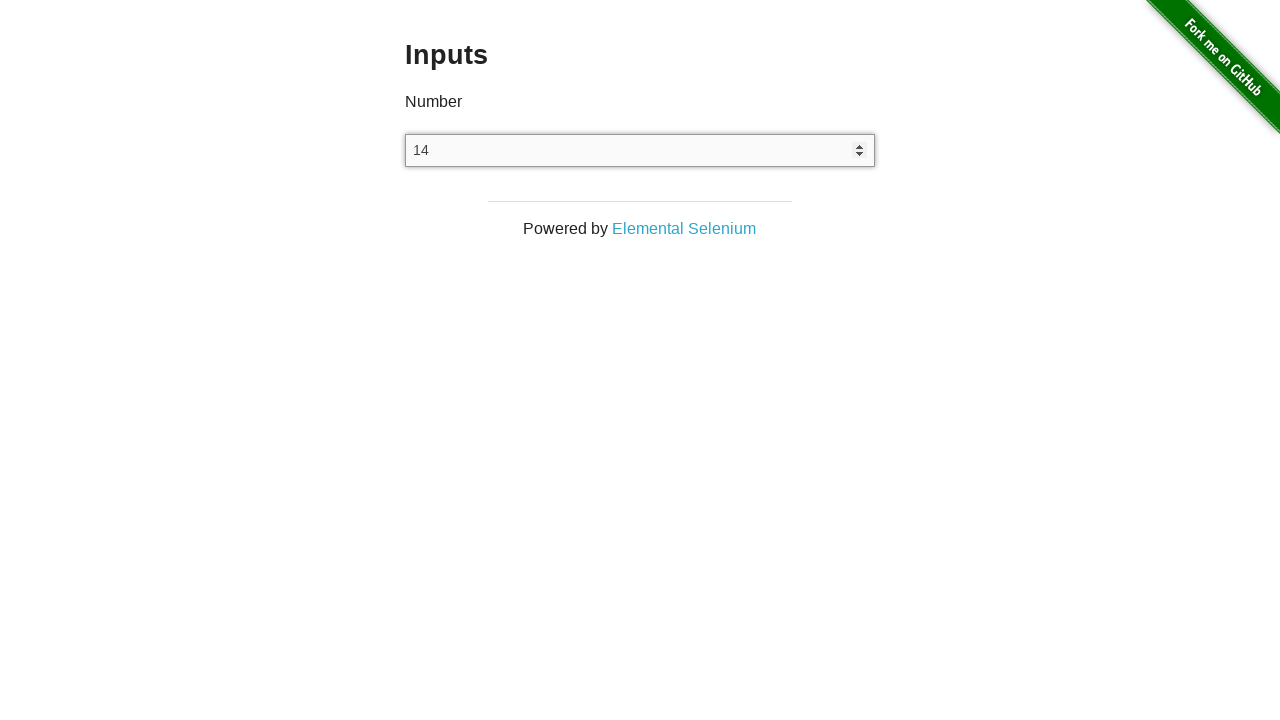

Filled input field with '15' on input
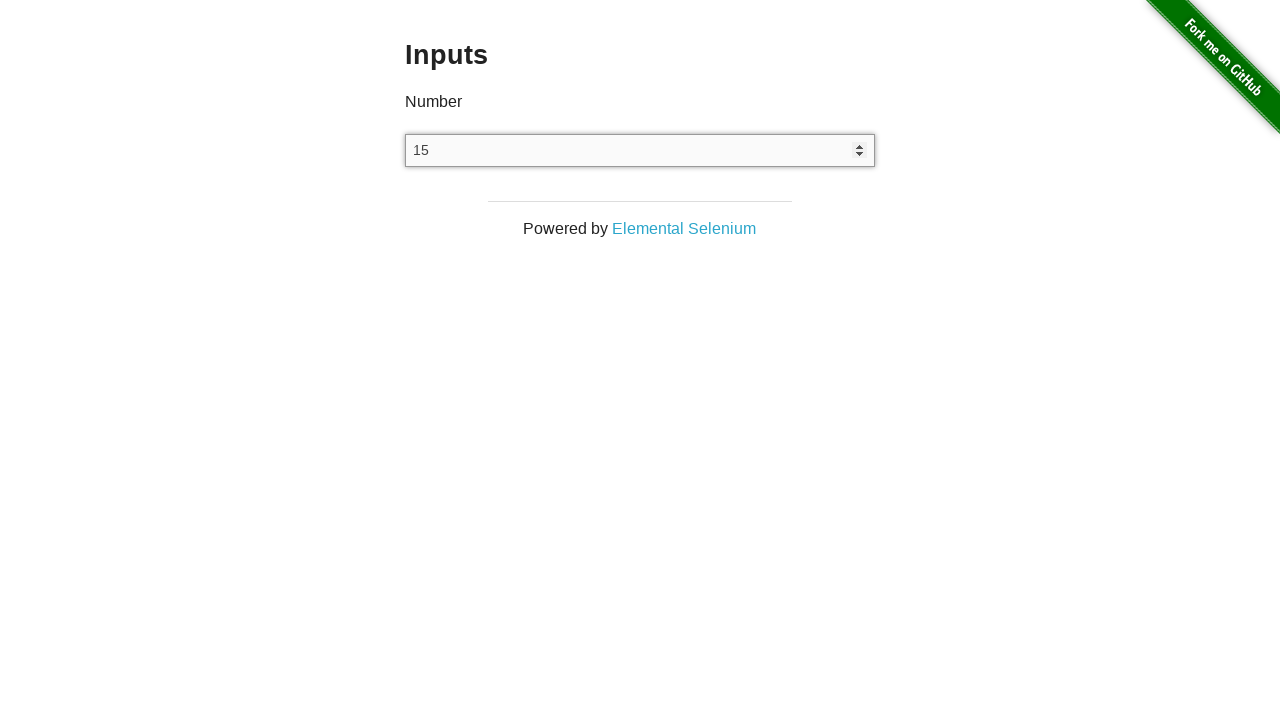

Clicked input field at (640, 150) on input
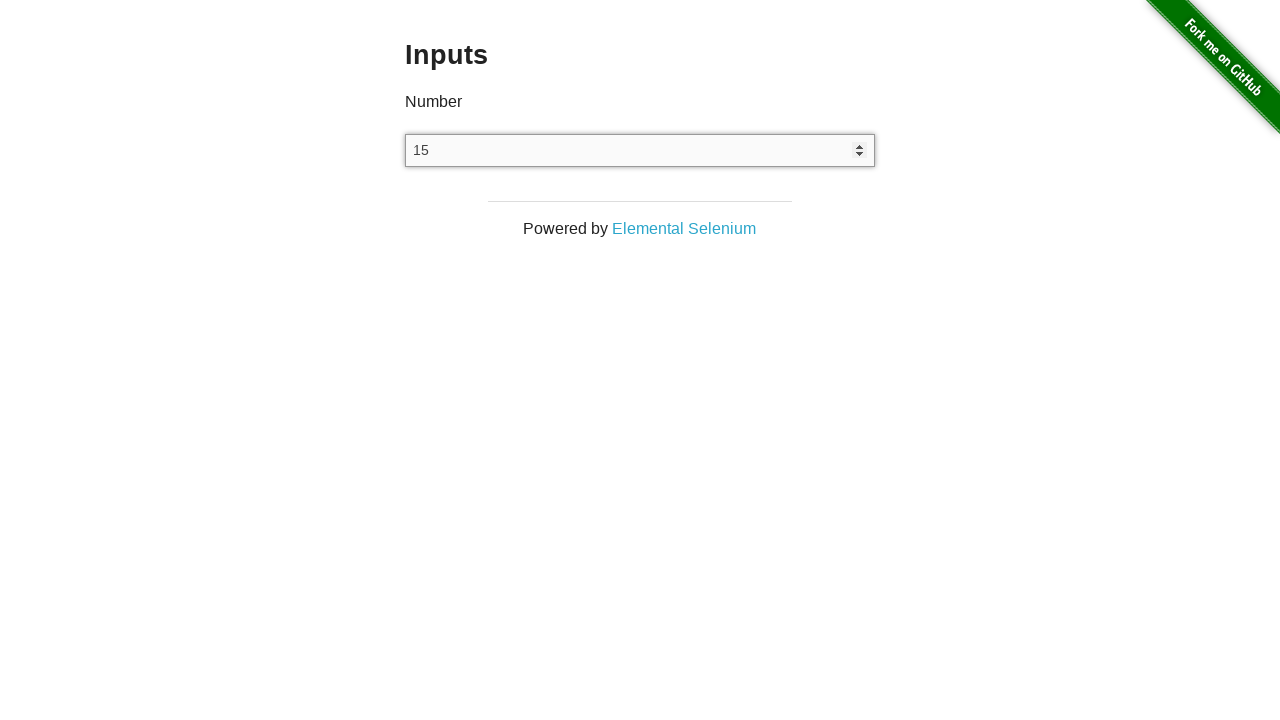

Filled input field with '16' on input
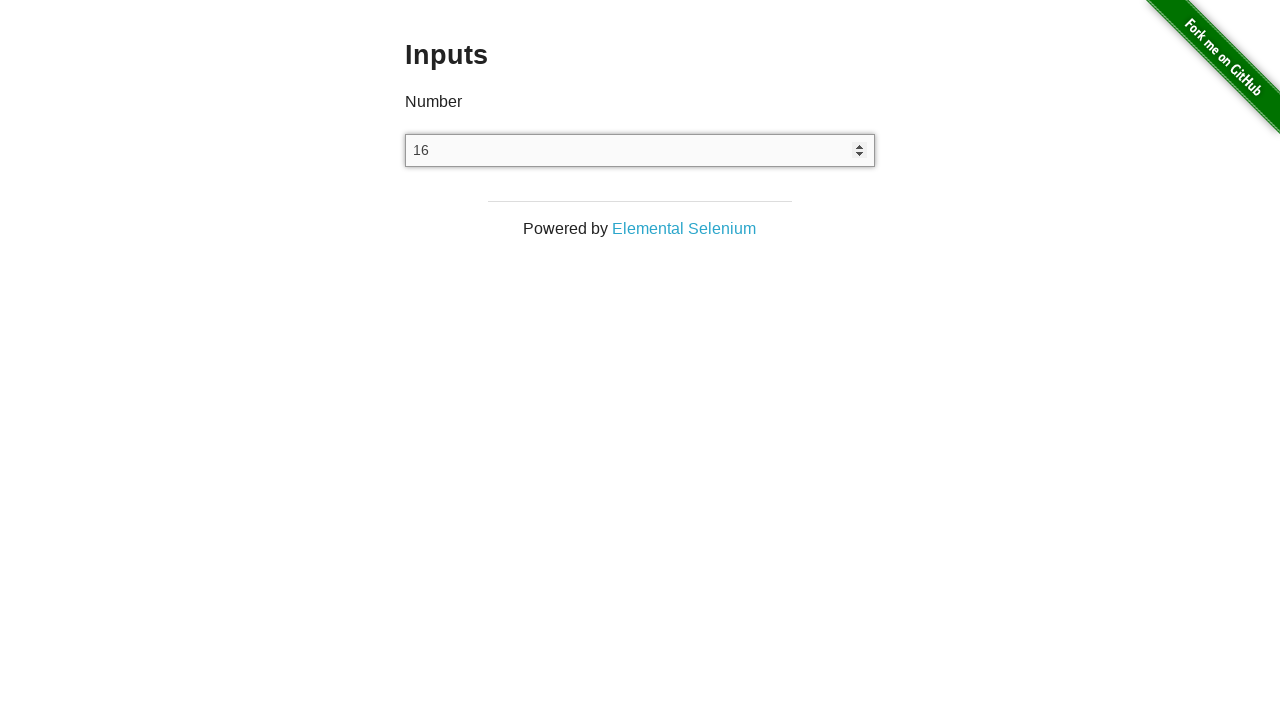

Clicked input field at (640, 150) on input
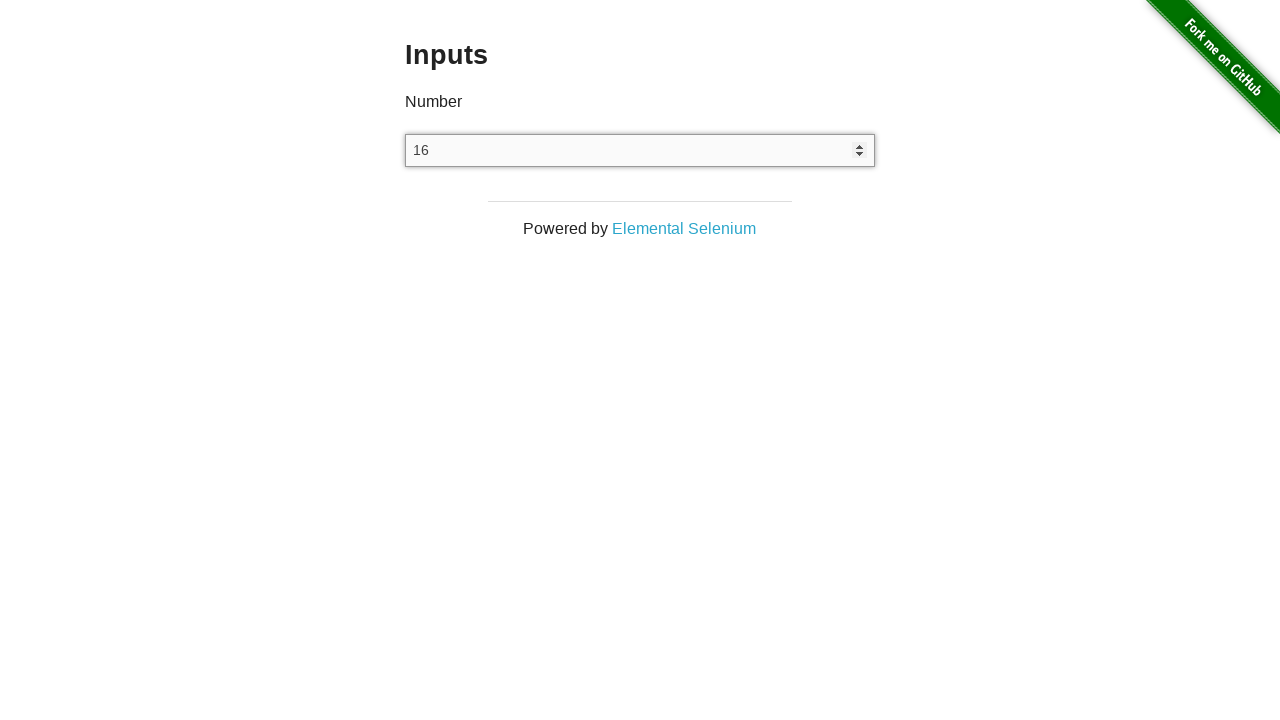

Filled input field with '17' on input
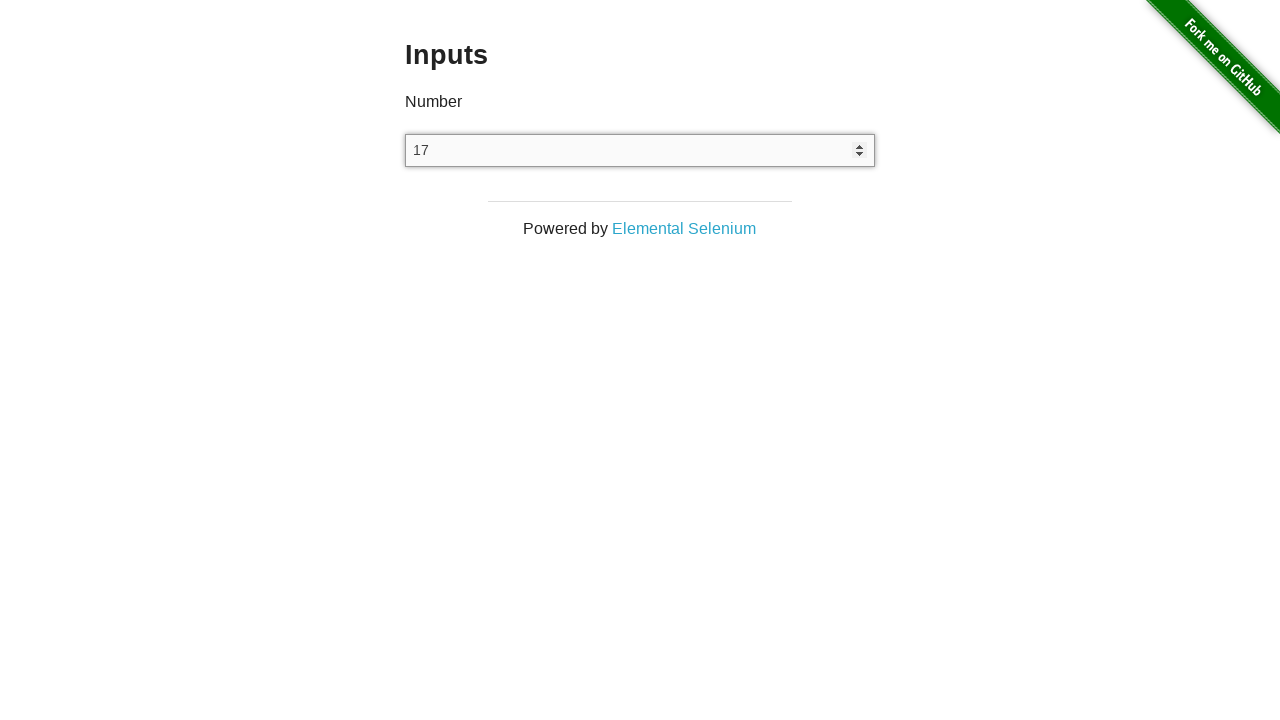

Clicked input field at (640, 150) on input
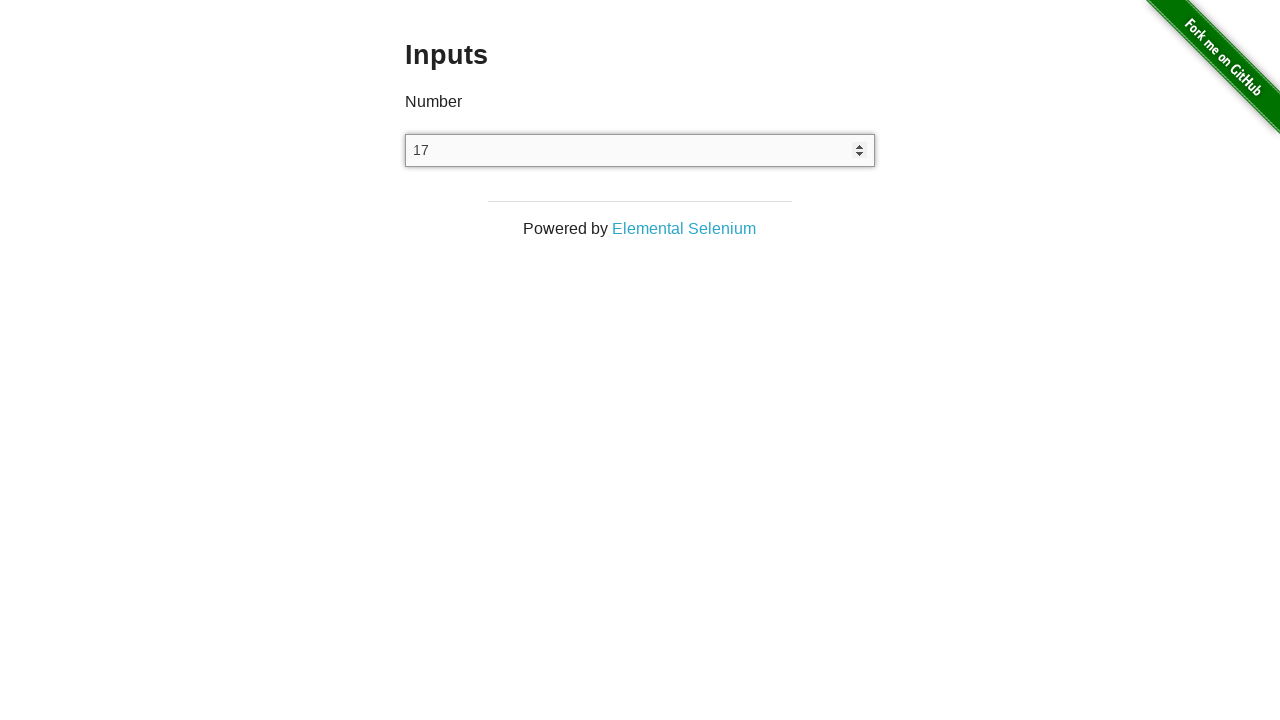

Filled input field with '18' on input
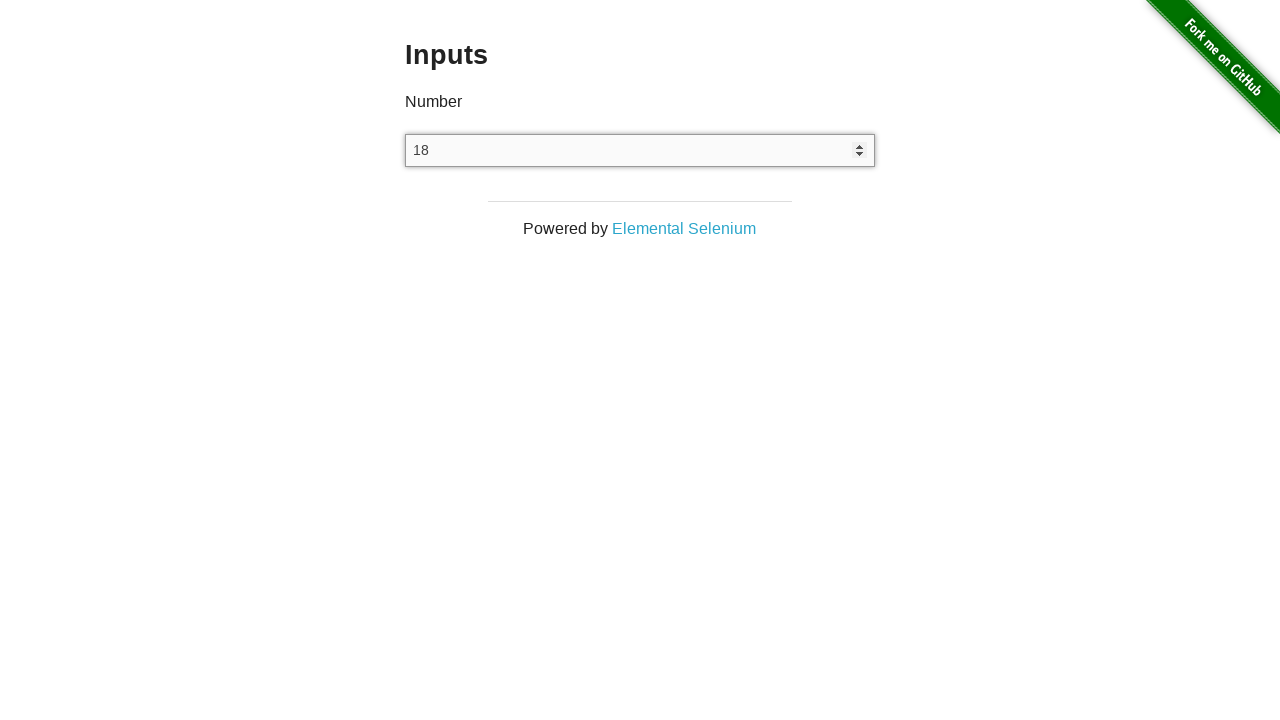

Verified input field value is '18'
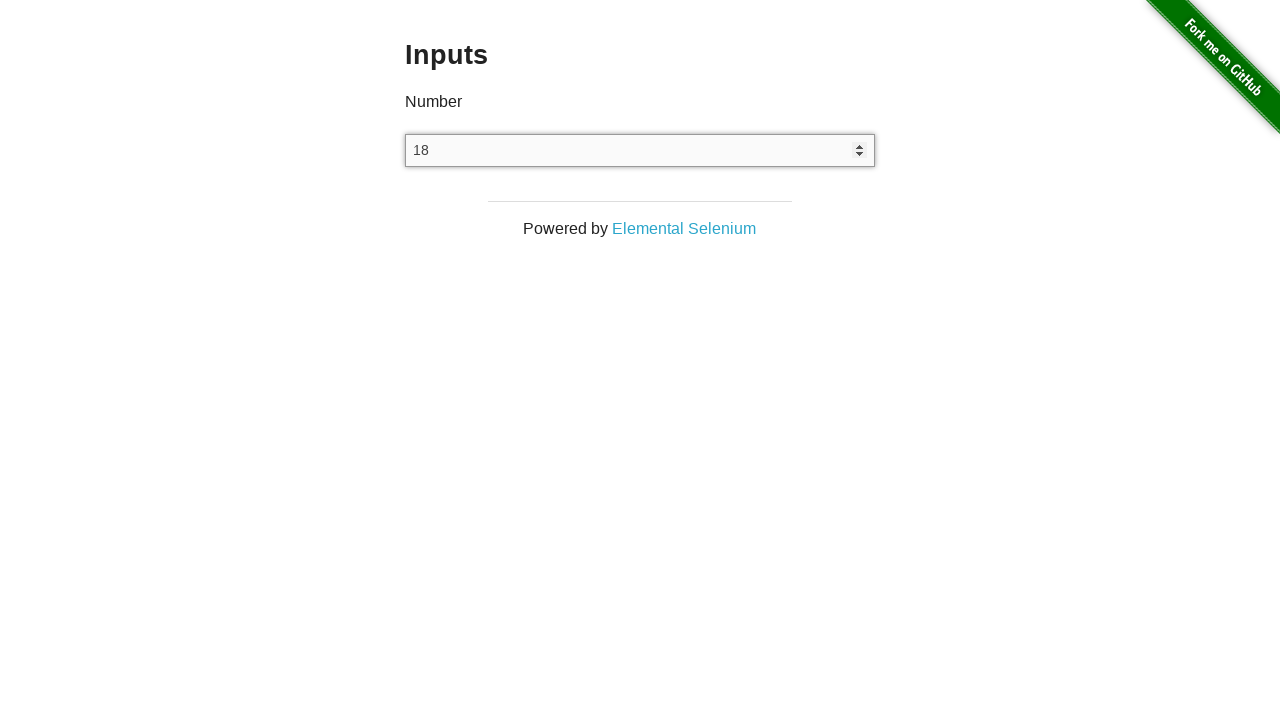

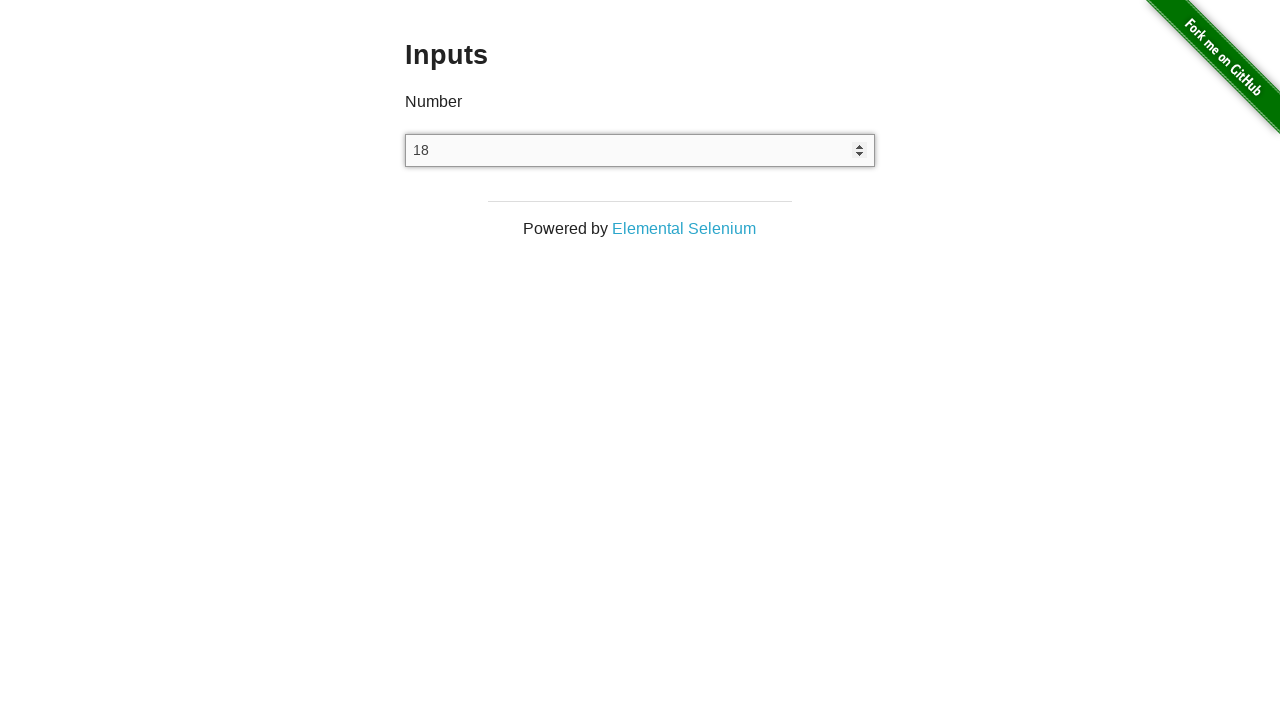